Tests adding multiple records to a web table by filling out name, age, and country fields, then submitting each record. After adding 10 records, it verifies the table data is accessible by reading through all rows.

Starting URL: https://claruswaysda.github.io/addRecordWebTable.html

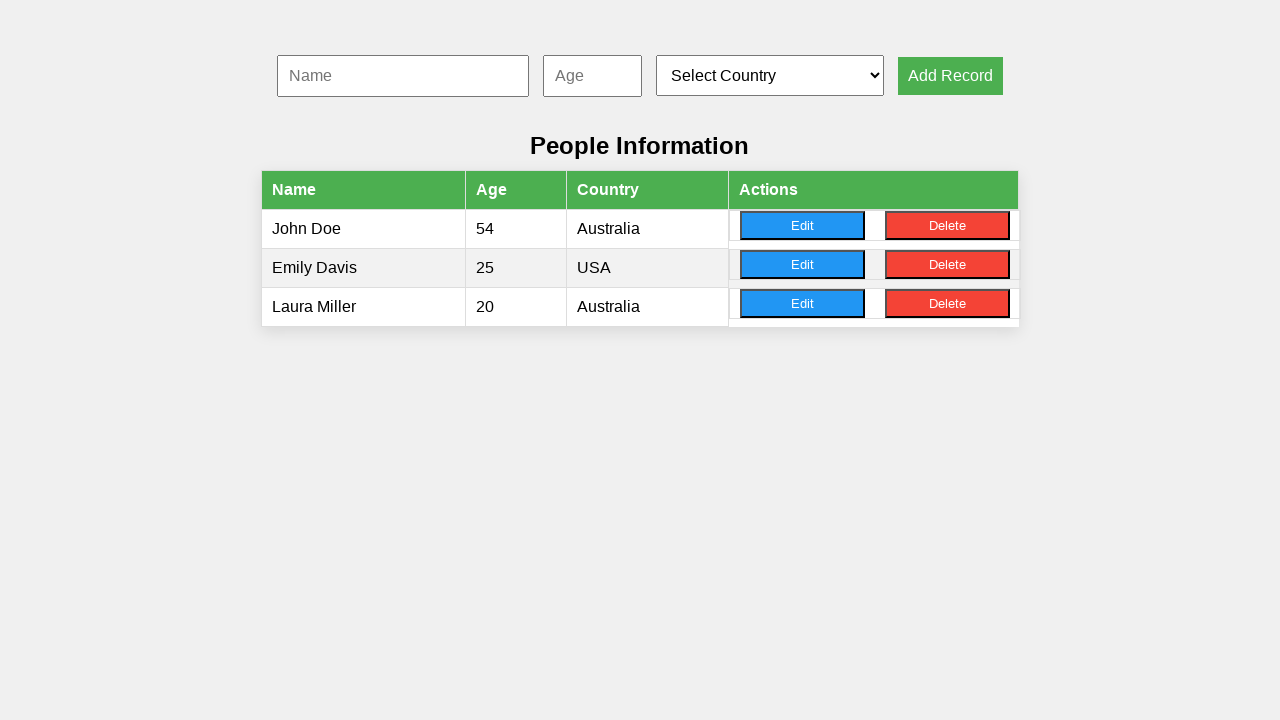

Filled name field with 'Benjamin' on #nameInput
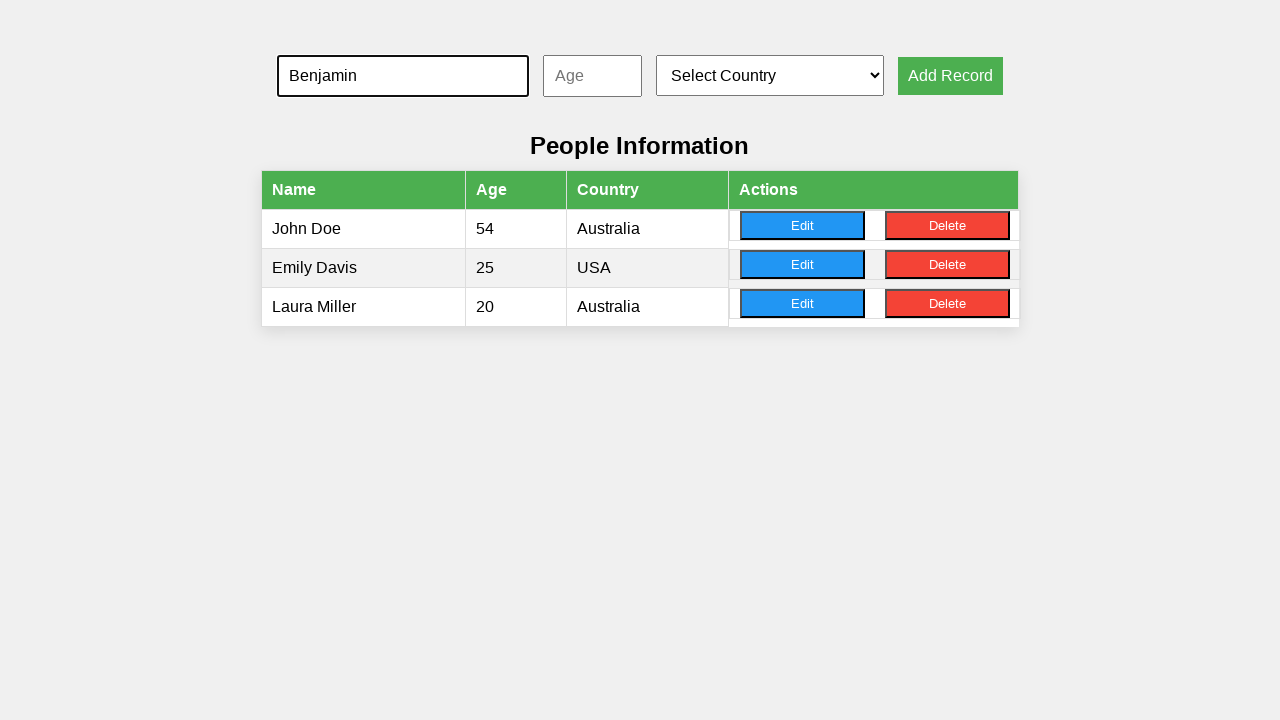

Filled age field with '40' on #ageInput
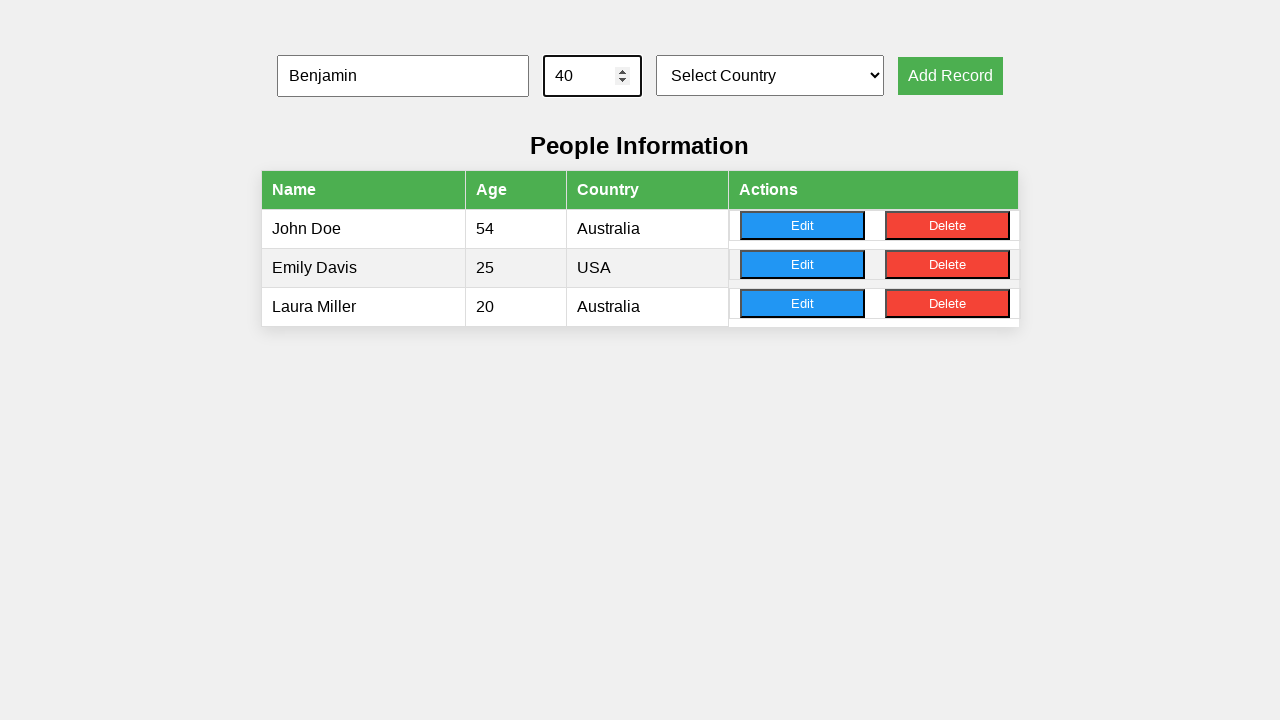

Selected 'USA' from country dropdown on #countrySelect
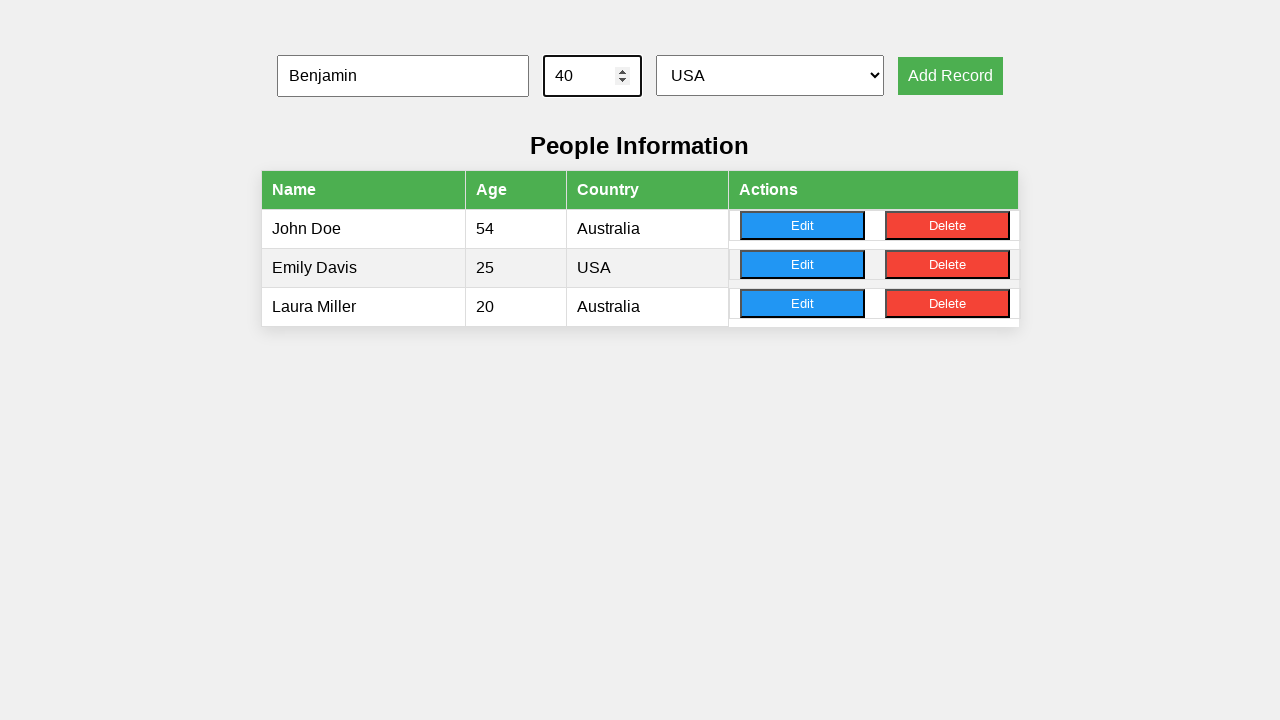

Clicked Add Record button for record 1 at (950, 76) on xpath=//button[text()='Add Record']
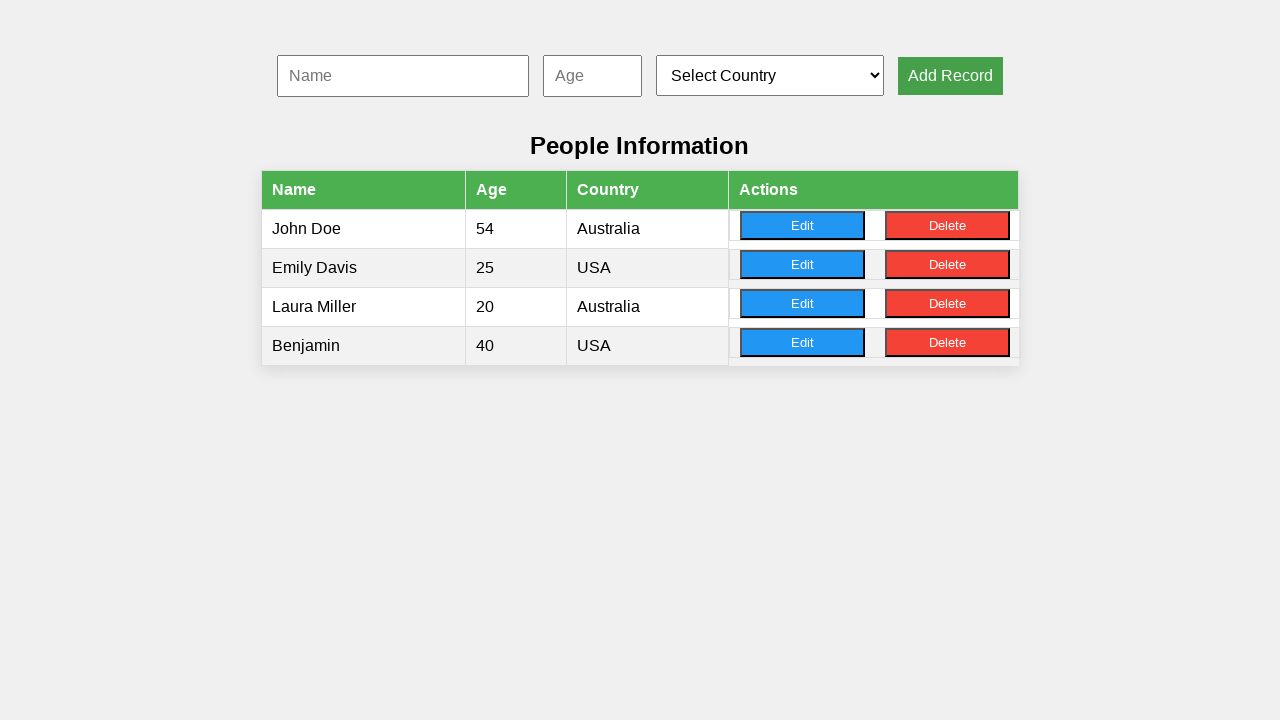

Cleared name field for next record on #nameInput
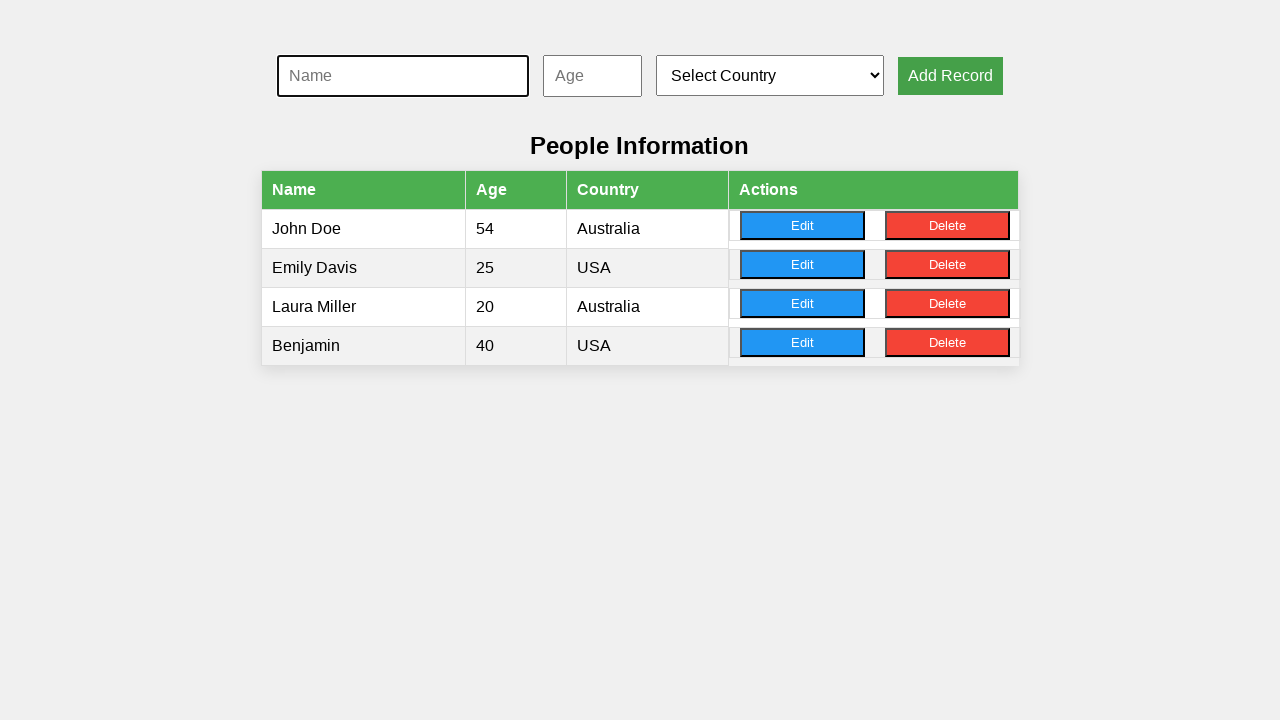

Cleared age field for next record on #ageInput
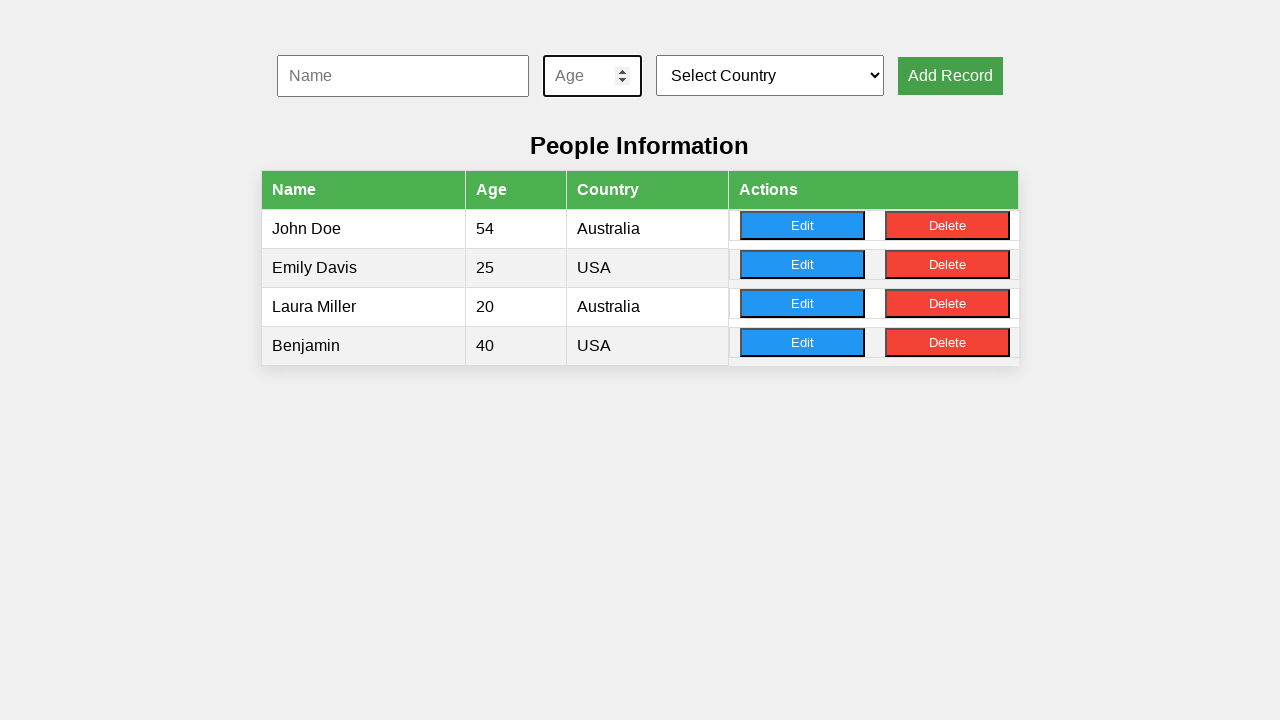

Filled name field with 'Ava' on #nameInput
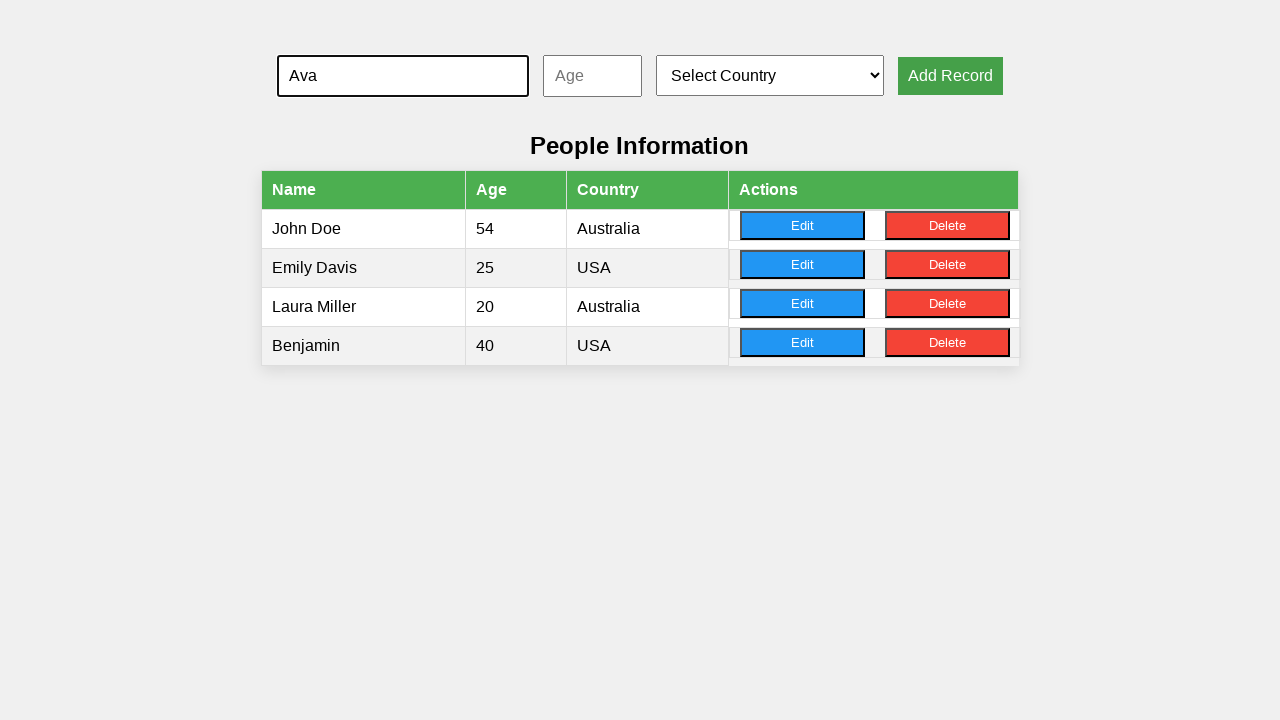

Filled age field with '24' on #ageInput
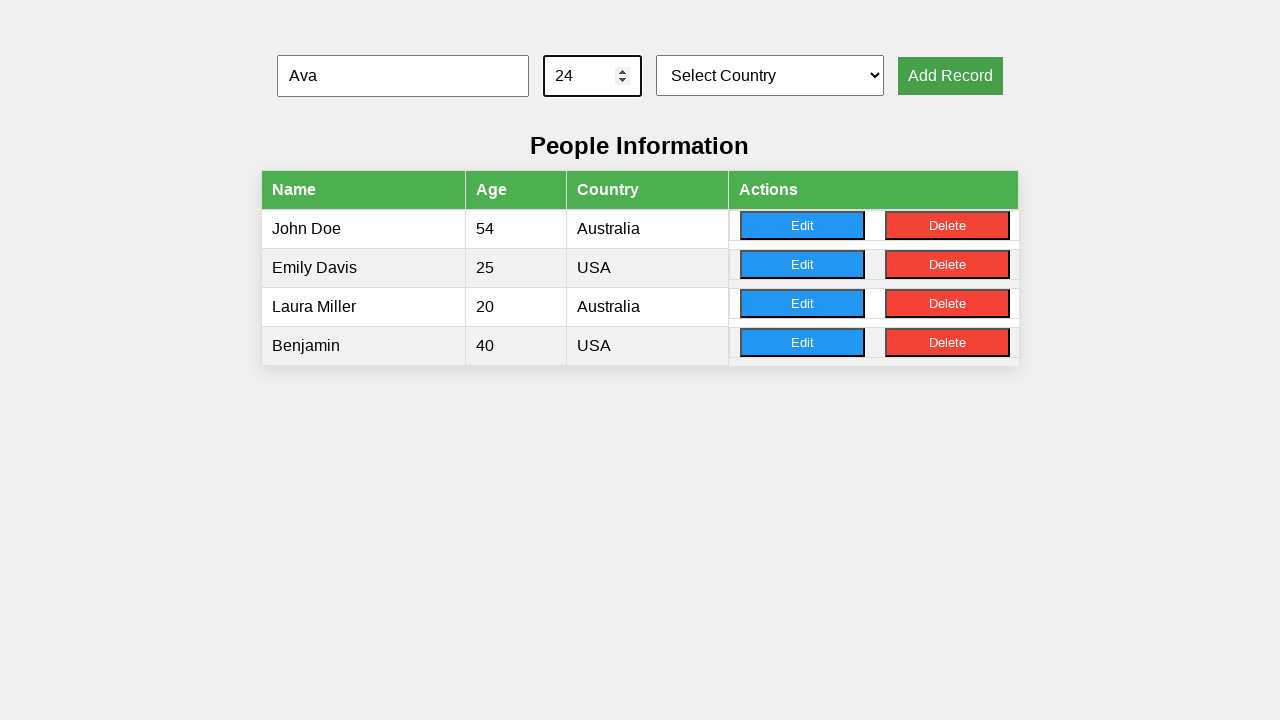

Selected 'USA' from country dropdown on #countrySelect
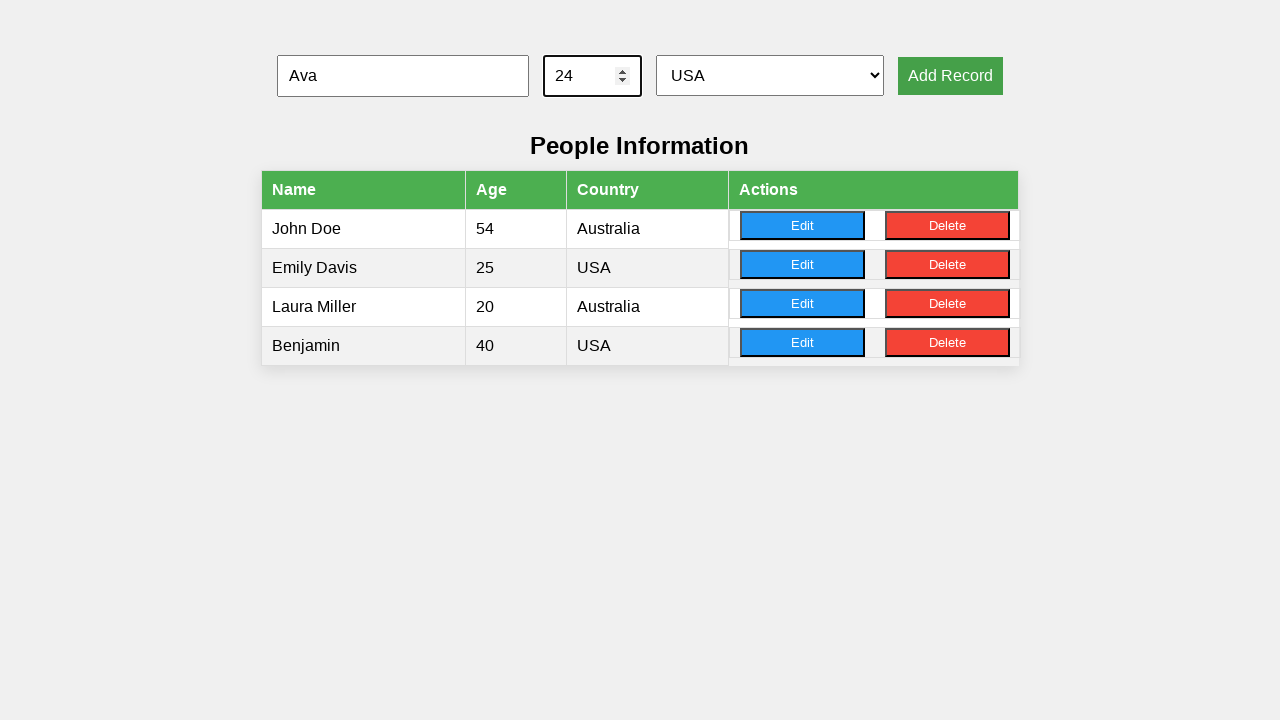

Clicked Add Record button for record 2 at (950, 76) on xpath=//button[text()='Add Record']
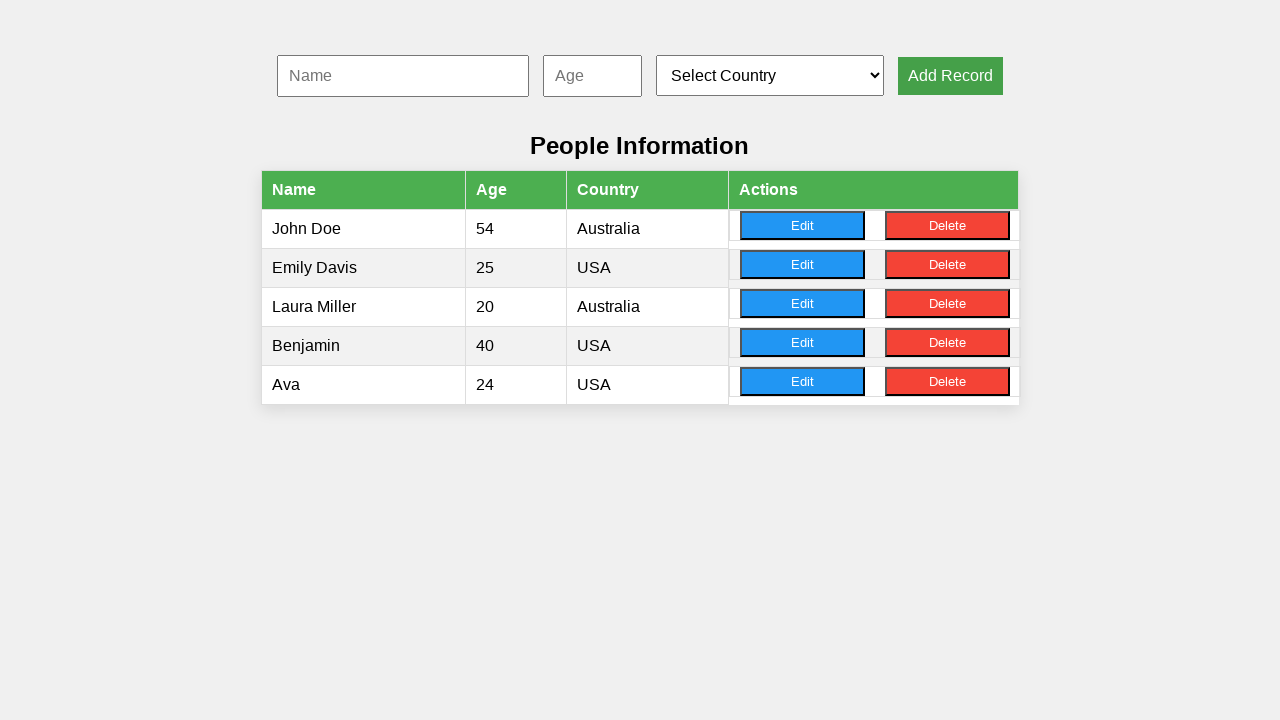

Cleared name field for next record on #nameInput
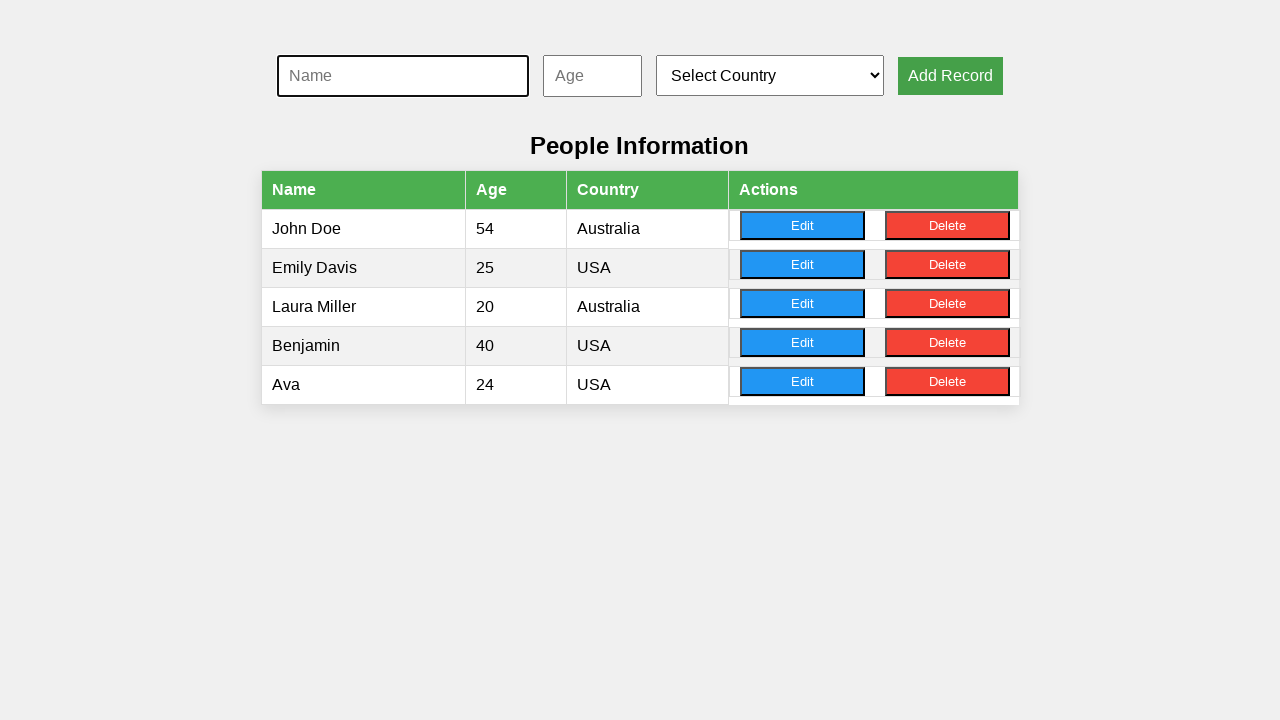

Cleared age field for next record on #ageInput
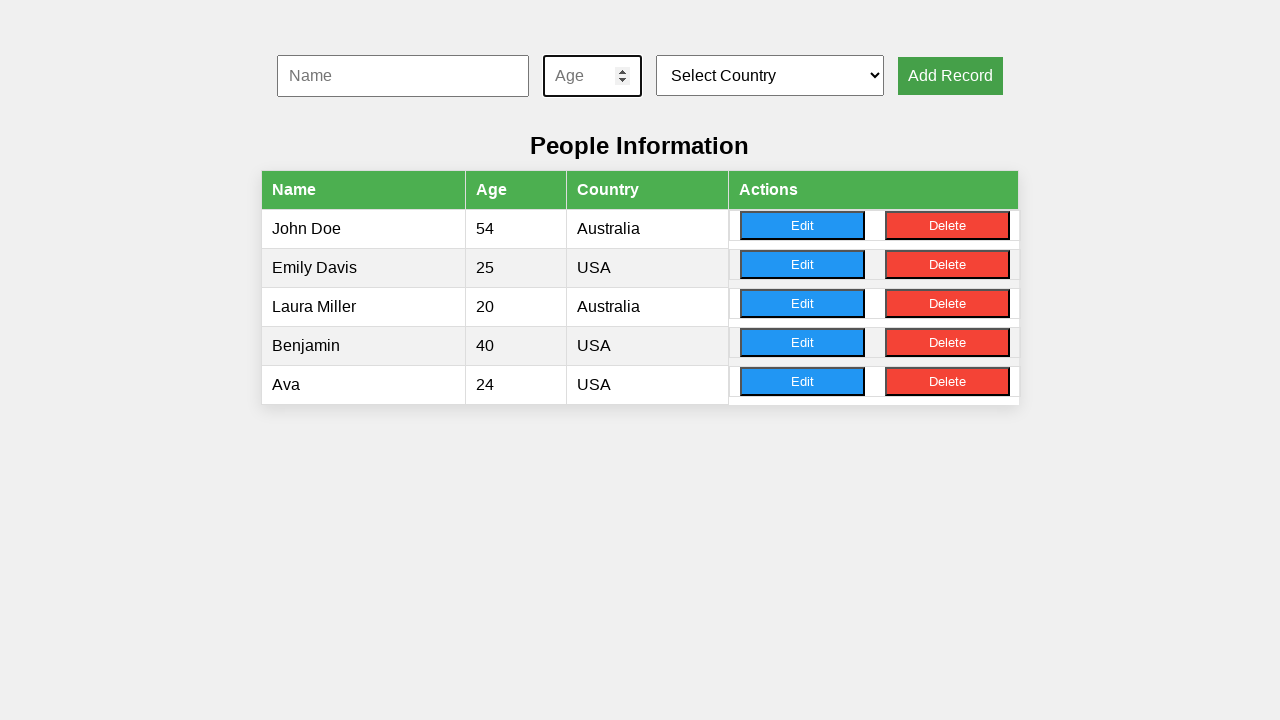

Filled name field with 'Lucas' on #nameInput
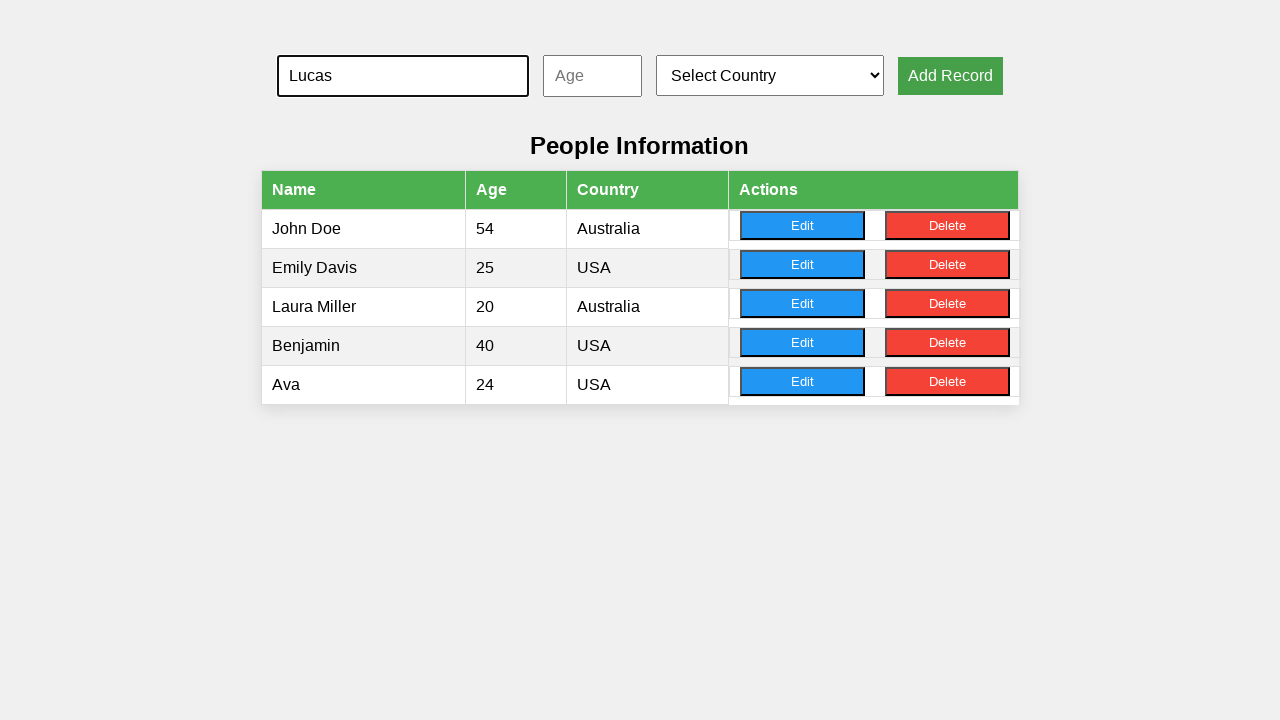

Filled age field with '22' on #ageInput
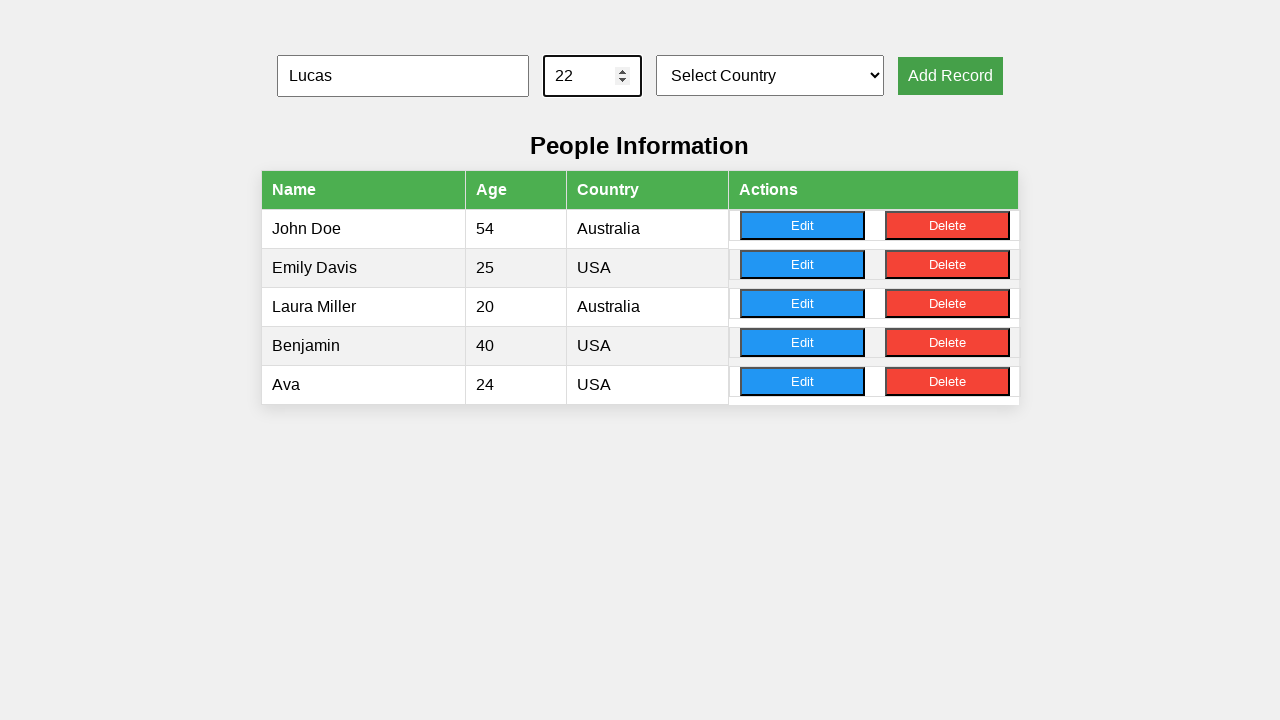

Selected 'USA' from country dropdown on #countrySelect
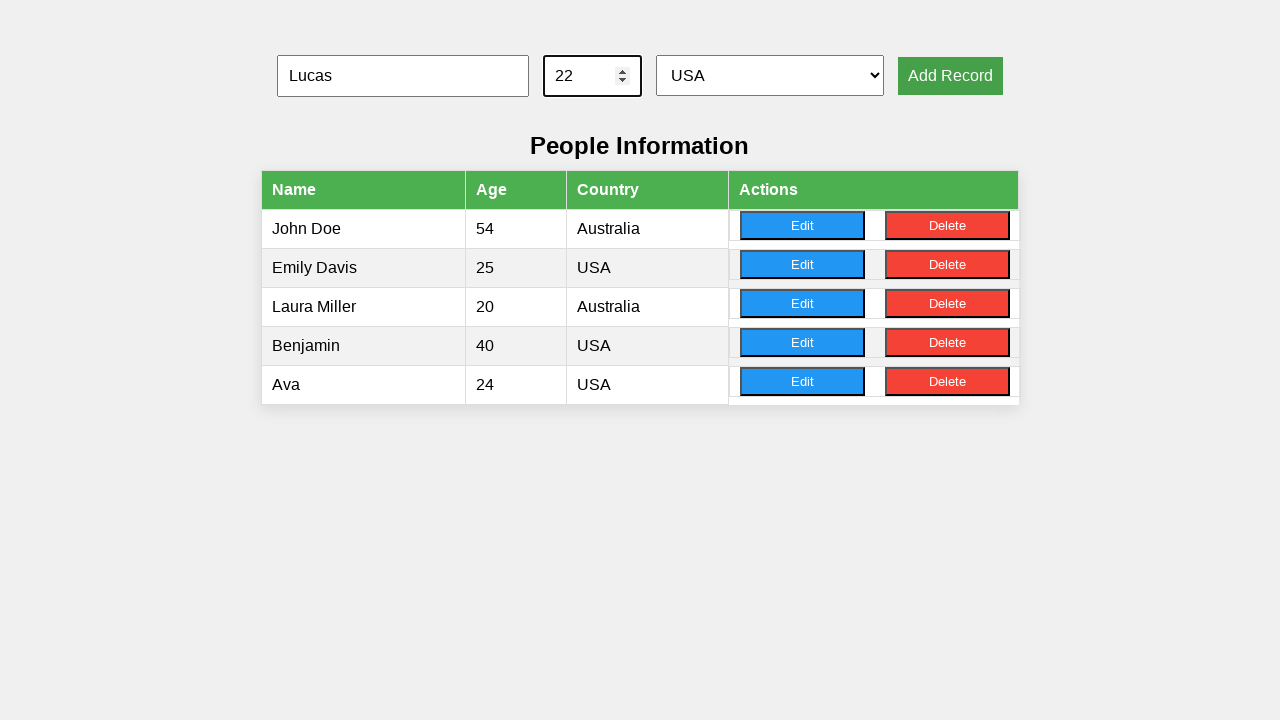

Clicked Add Record button for record 3 at (950, 76) on xpath=//button[text()='Add Record']
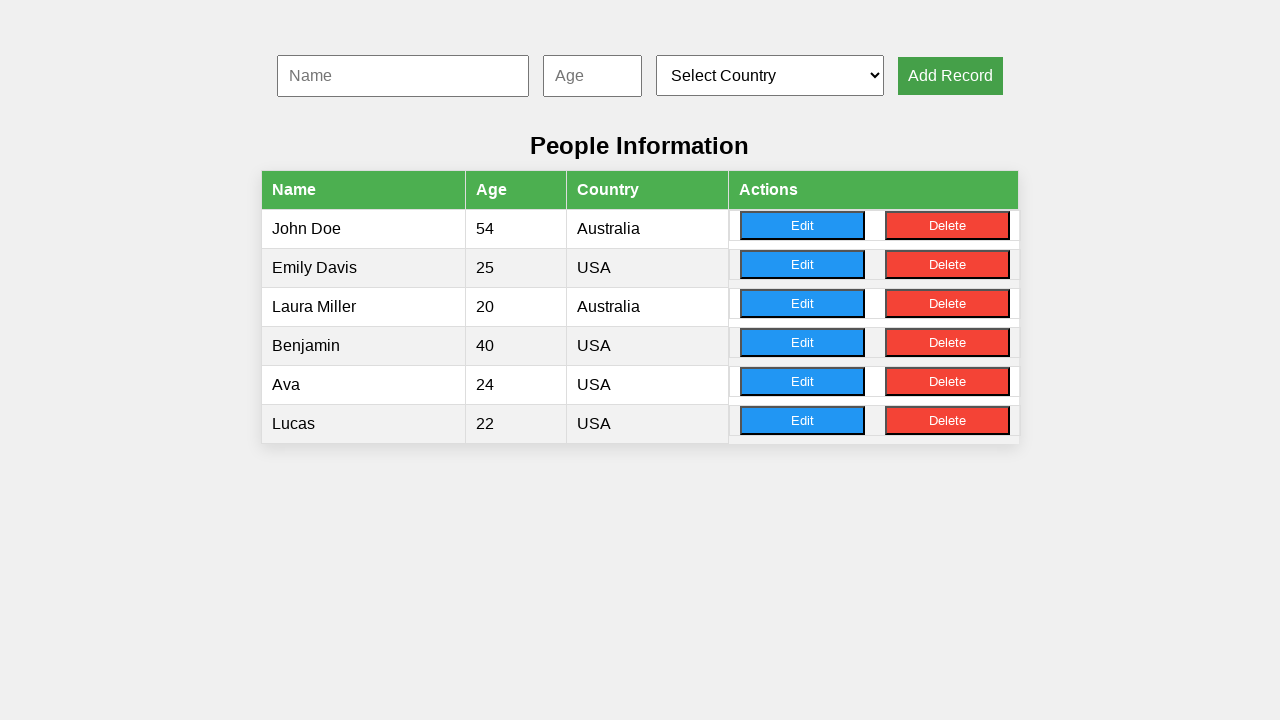

Cleared name field for next record on #nameInput
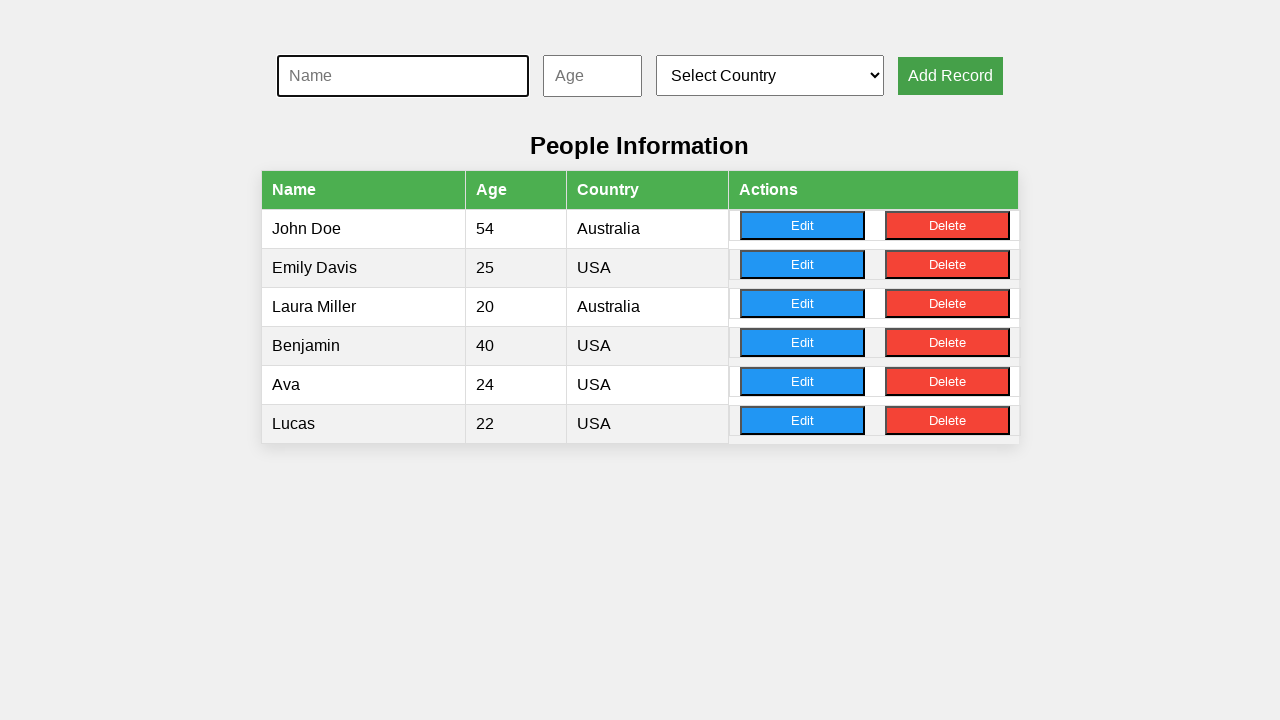

Cleared age field for next record on #ageInput
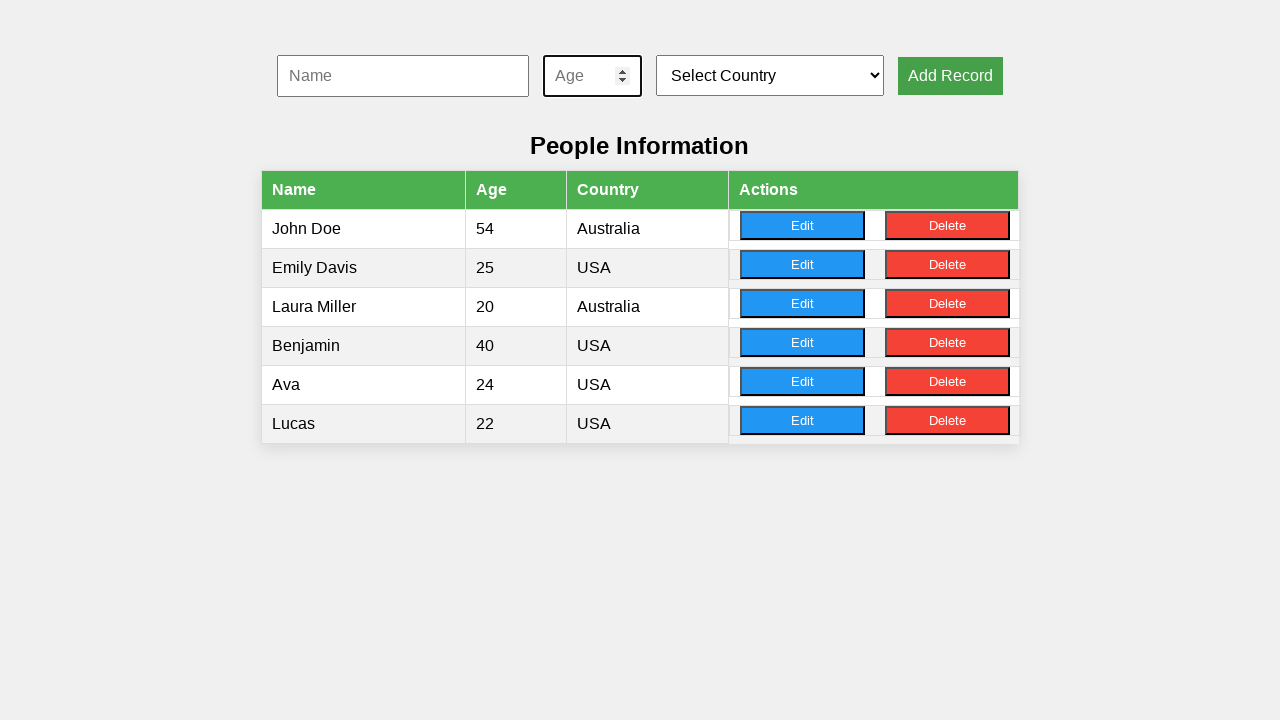

Filled name field with 'Emma' on #nameInput
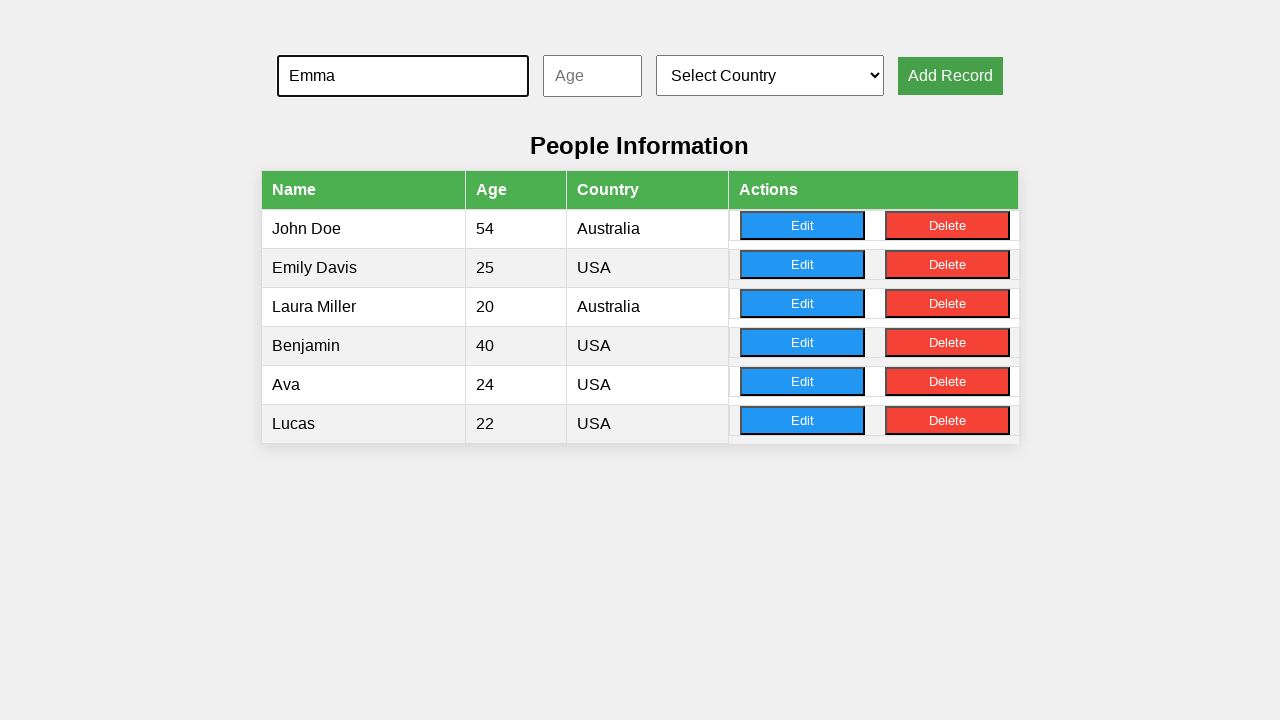

Filled age field with '73' on #ageInput
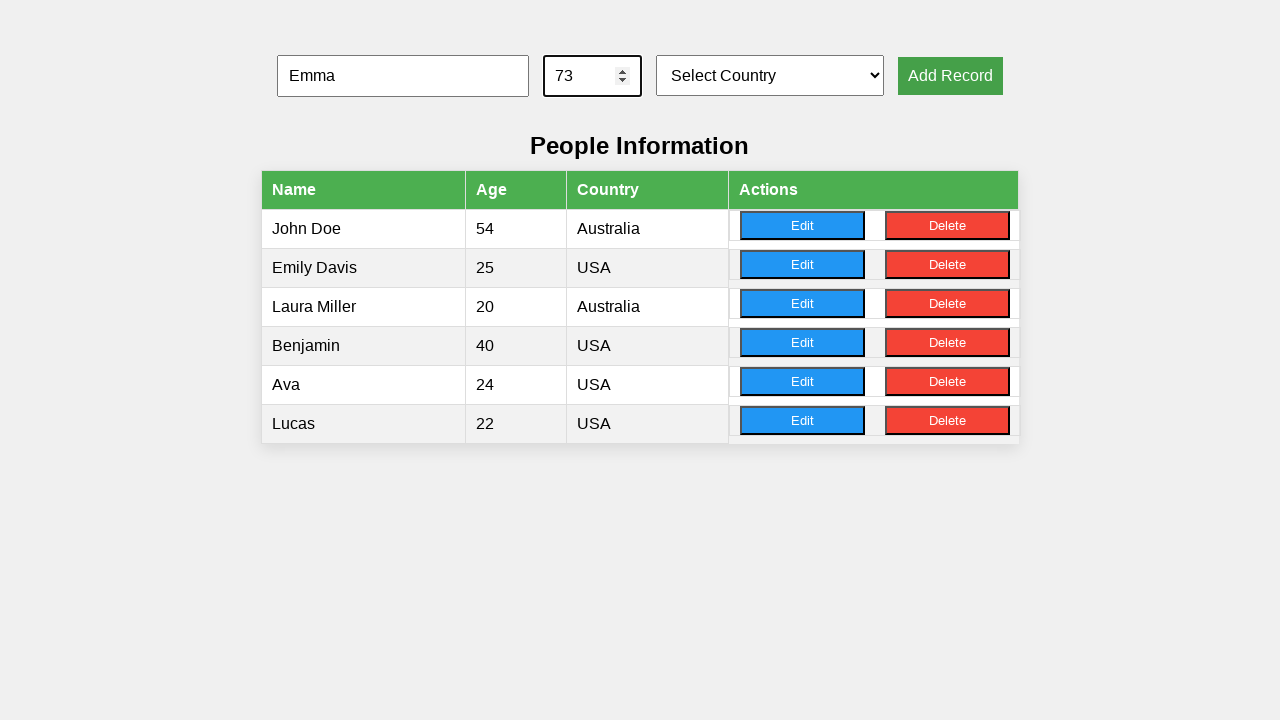

Selected 'USA' from country dropdown on #countrySelect
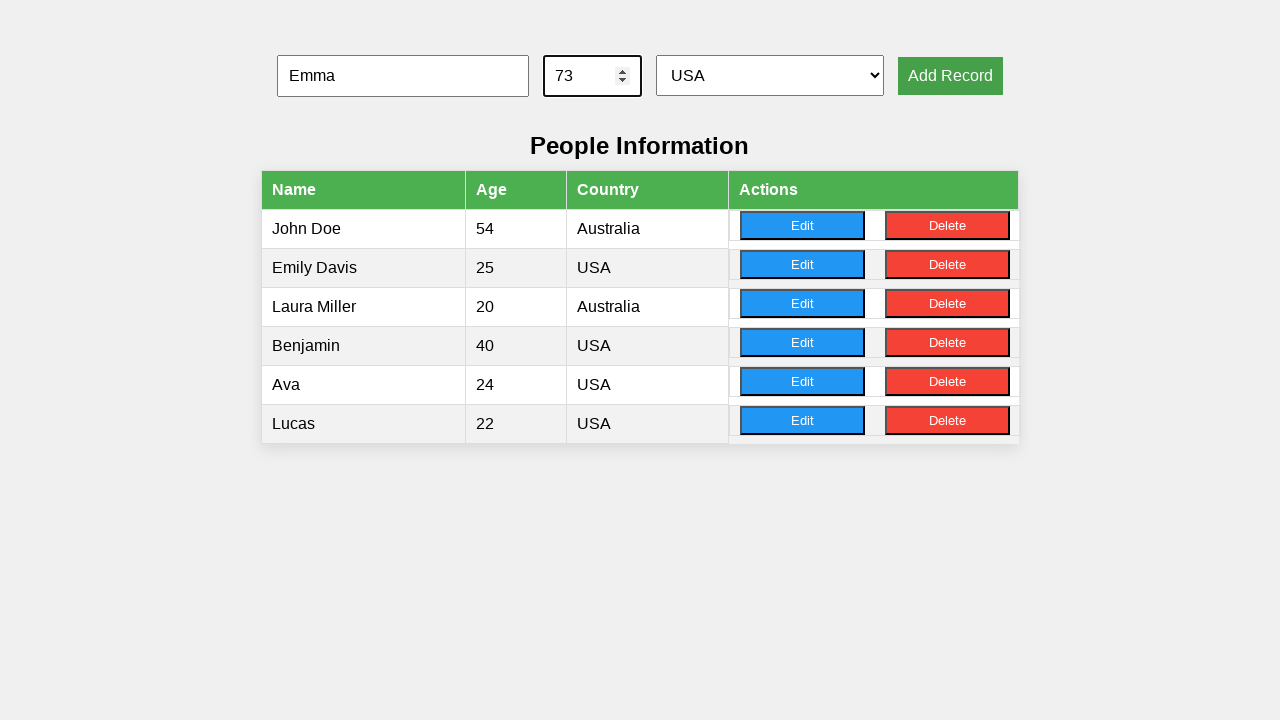

Clicked Add Record button for record 4 at (950, 76) on xpath=//button[text()='Add Record']
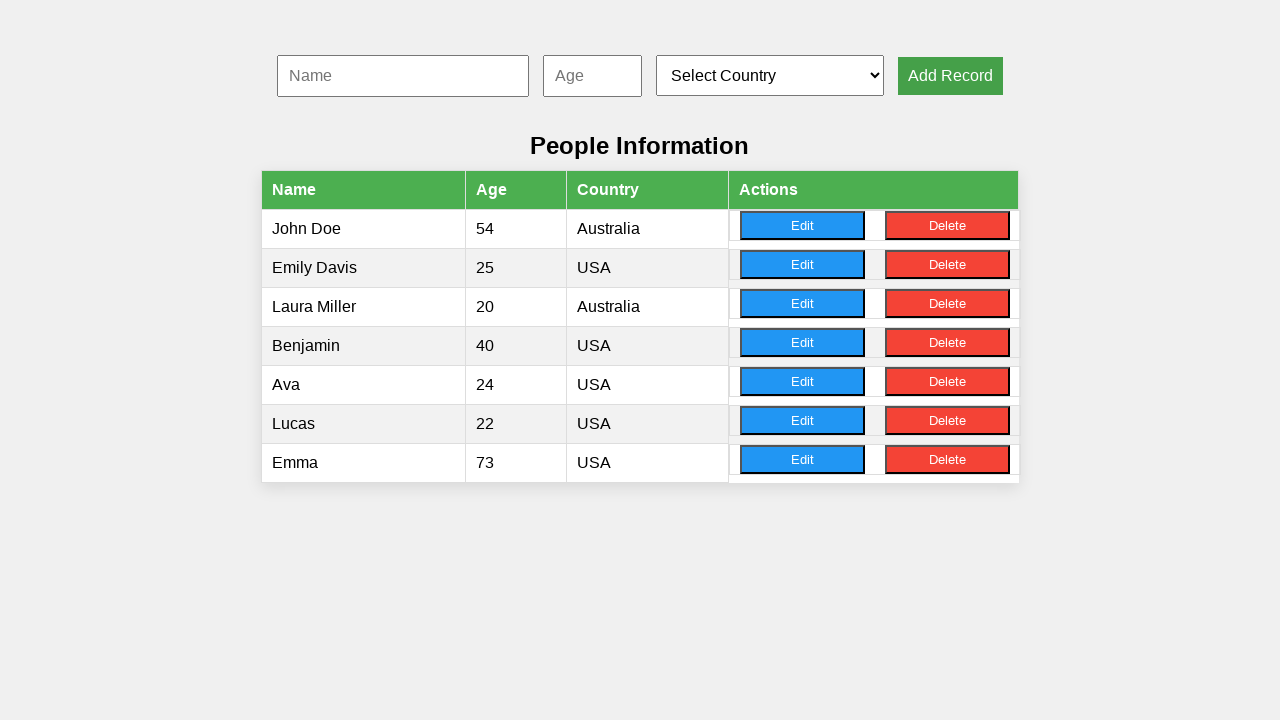

Cleared name field for next record on #nameInput
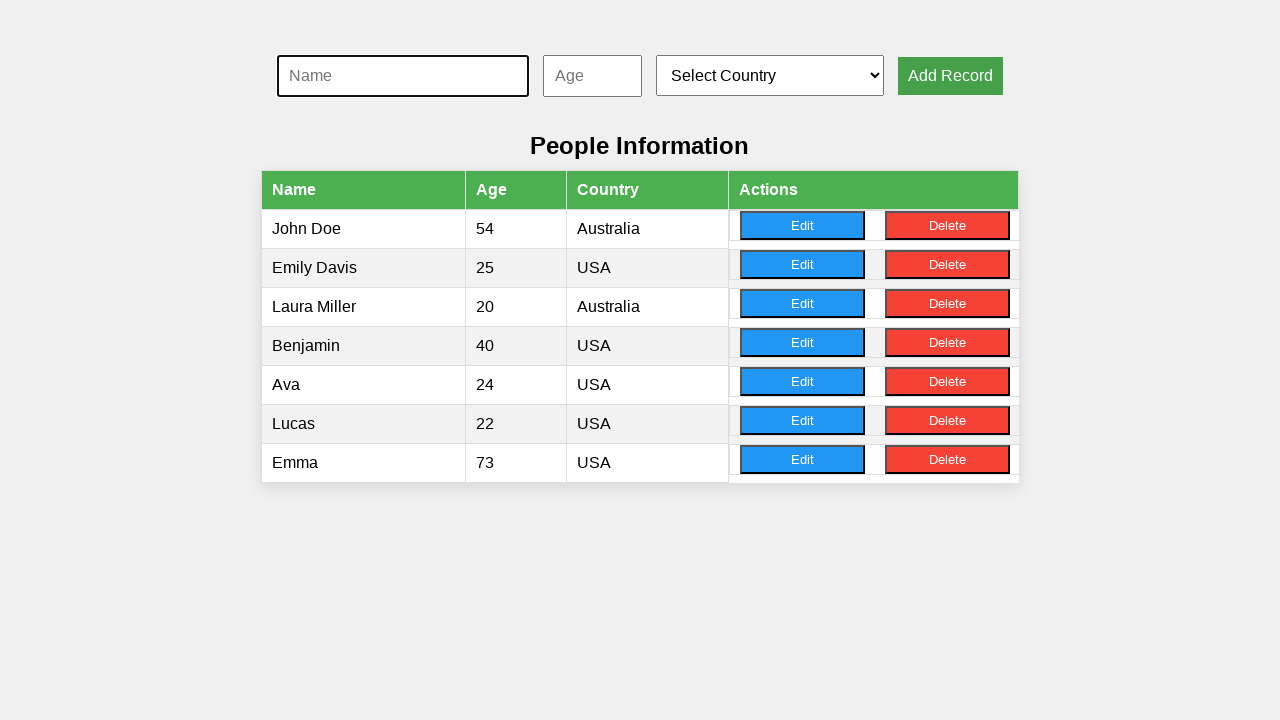

Cleared age field for next record on #ageInput
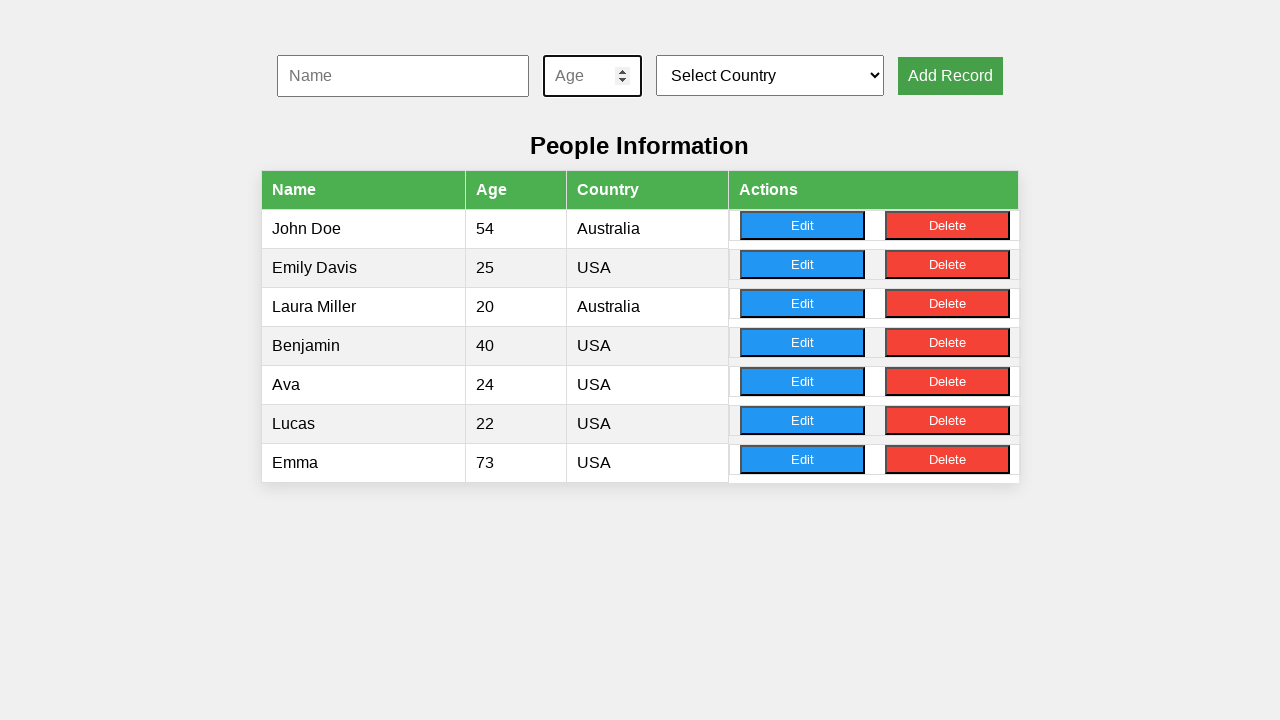

Filled name field with 'Isabella' on #nameInput
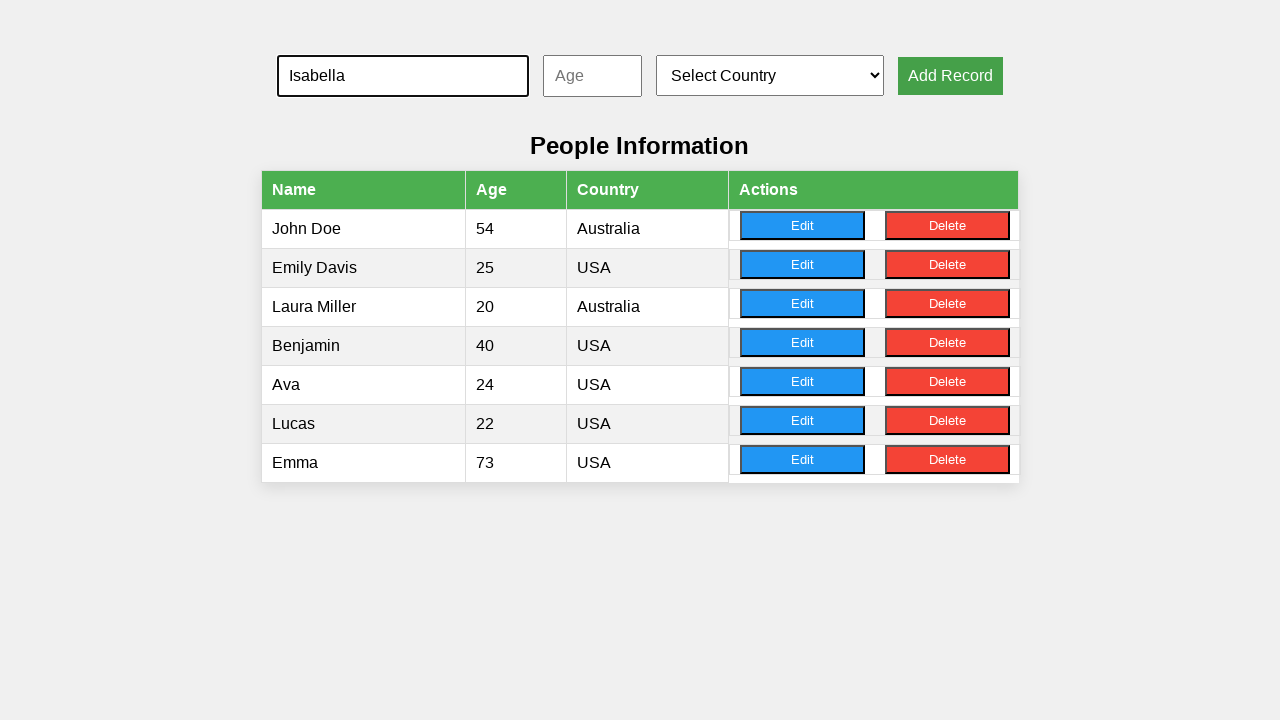

Filled age field with '72' on #ageInput
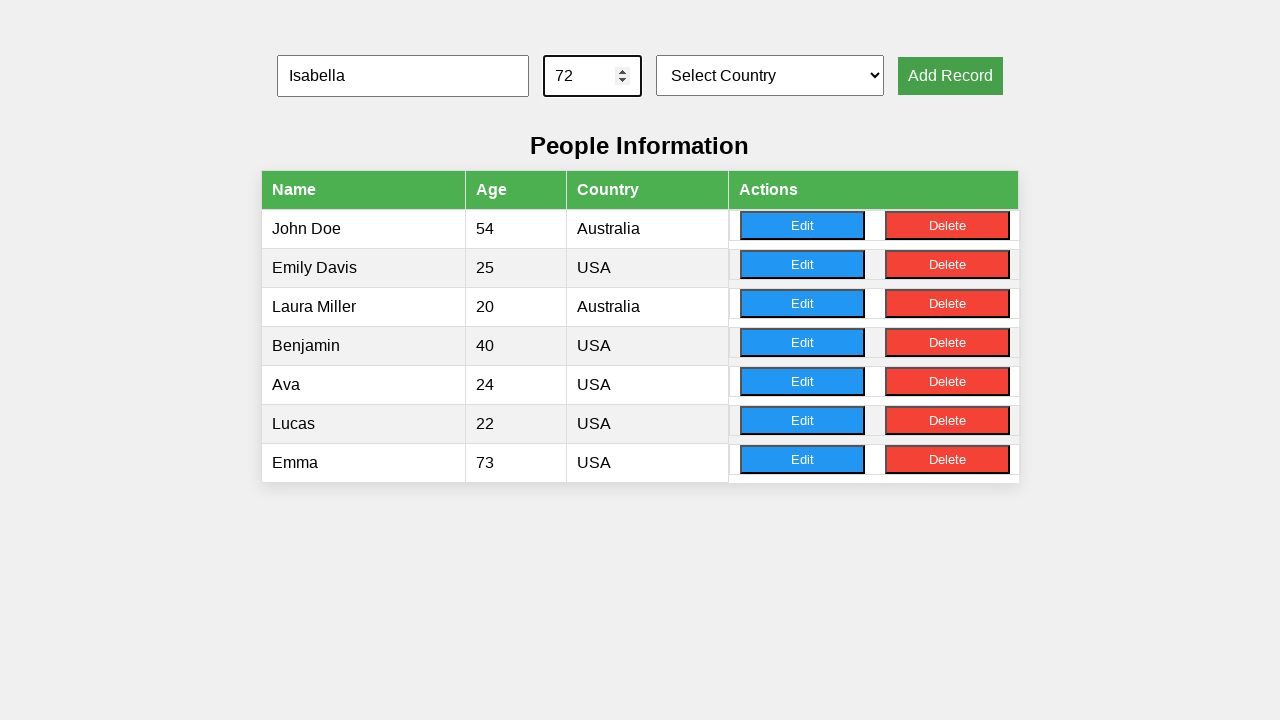

Selected 'USA' from country dropdown on #countrySelect
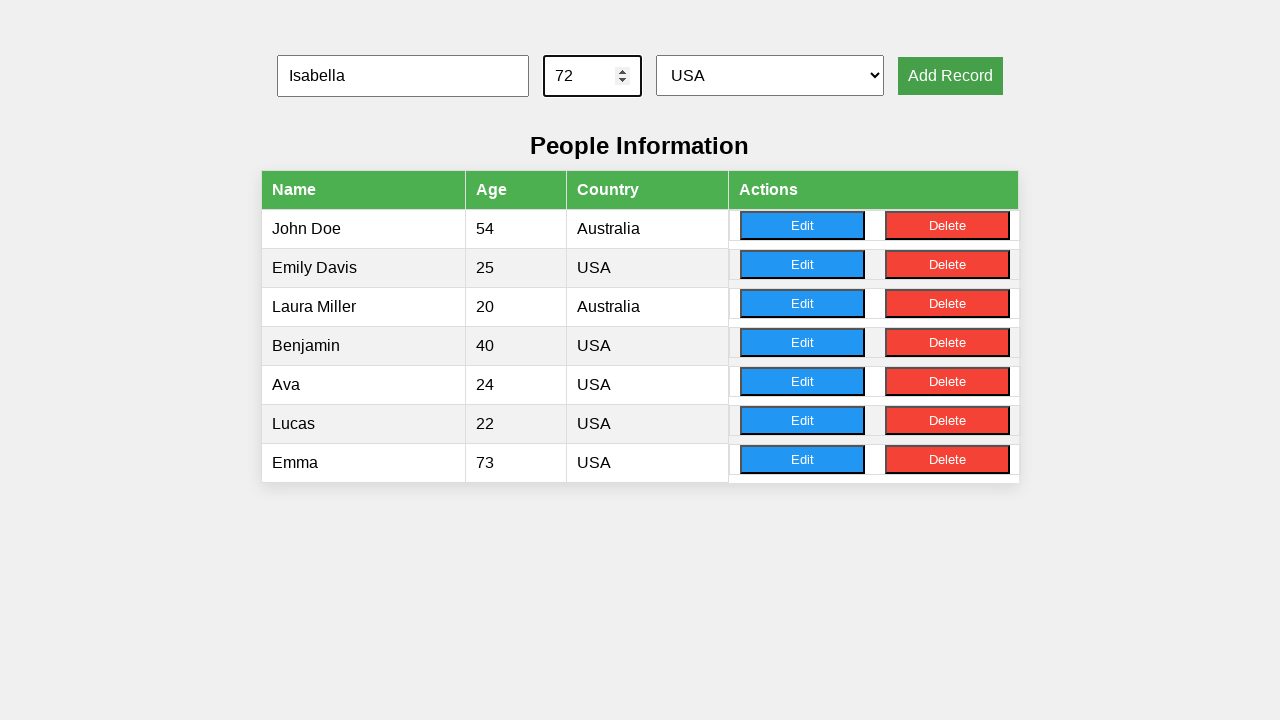

Clicked Add Record button for record 5 at (950, 76) on xpath=//button[text()='Add Record']
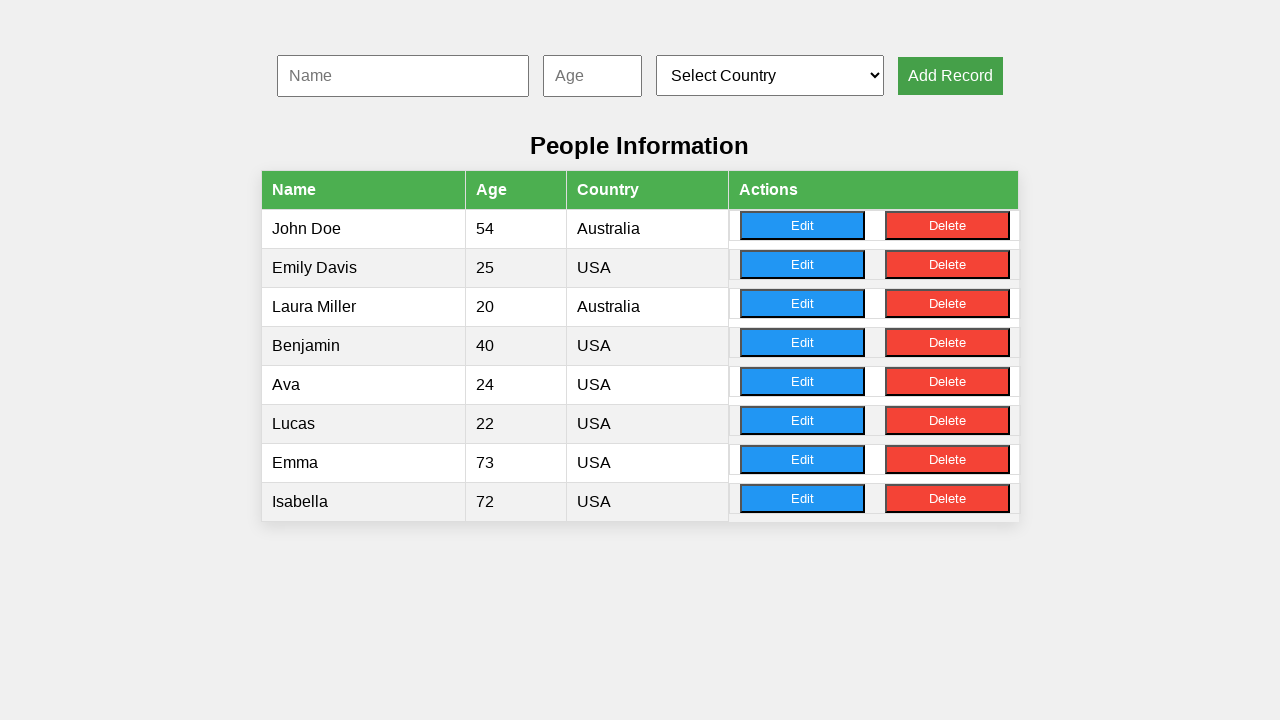

Cleared name field for next record on #nameInput
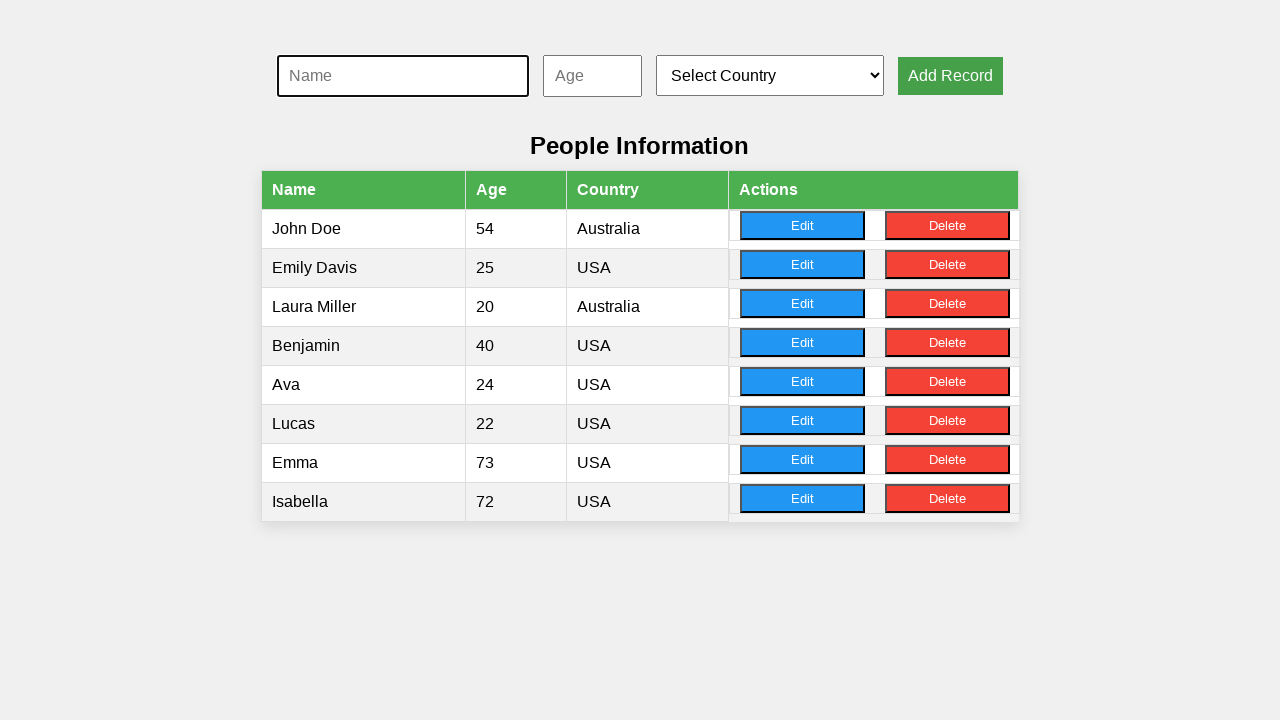

Cleared age field for next record on #ageInput
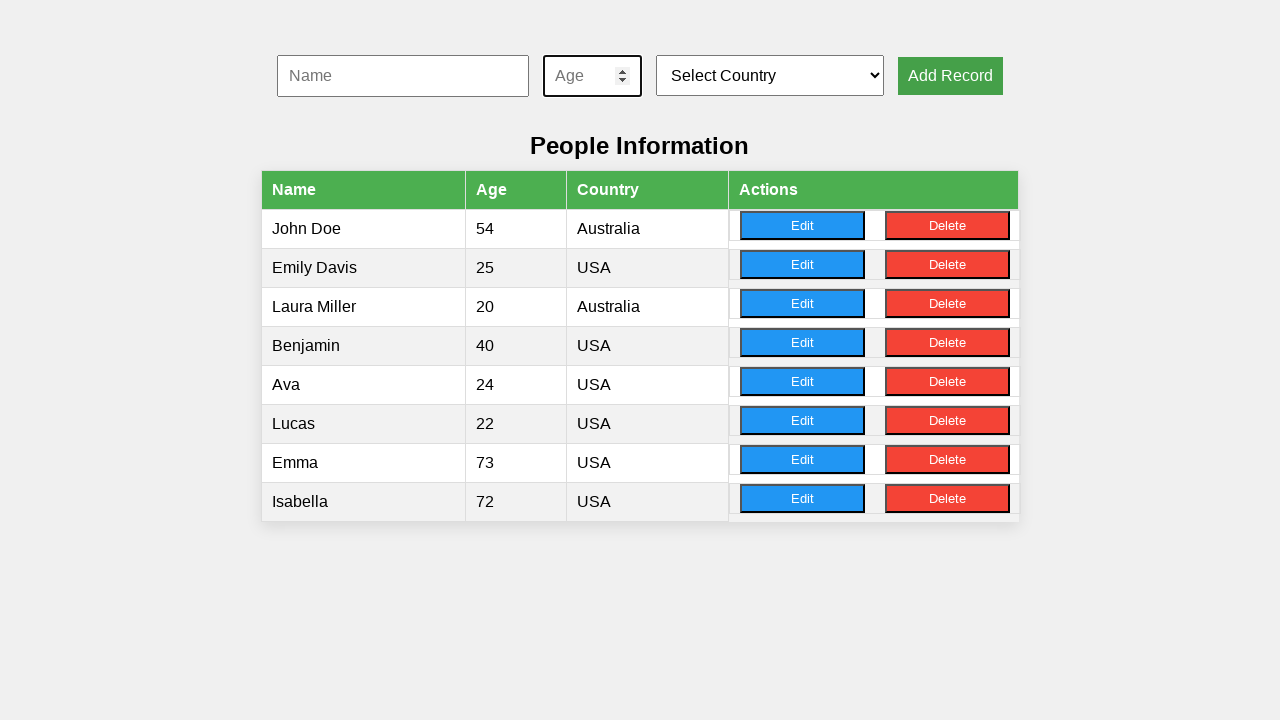

Filled name field with 'Sophia' on #nameInput
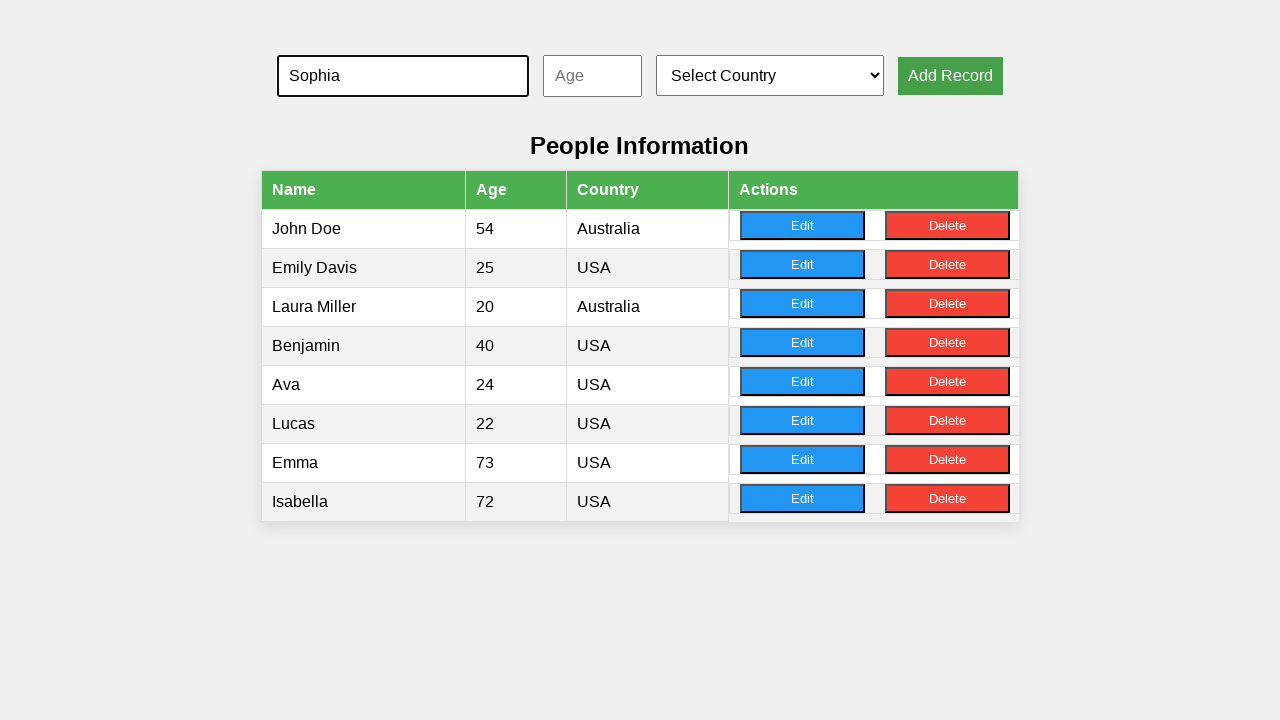

Filled age field with '48' on #ageInput
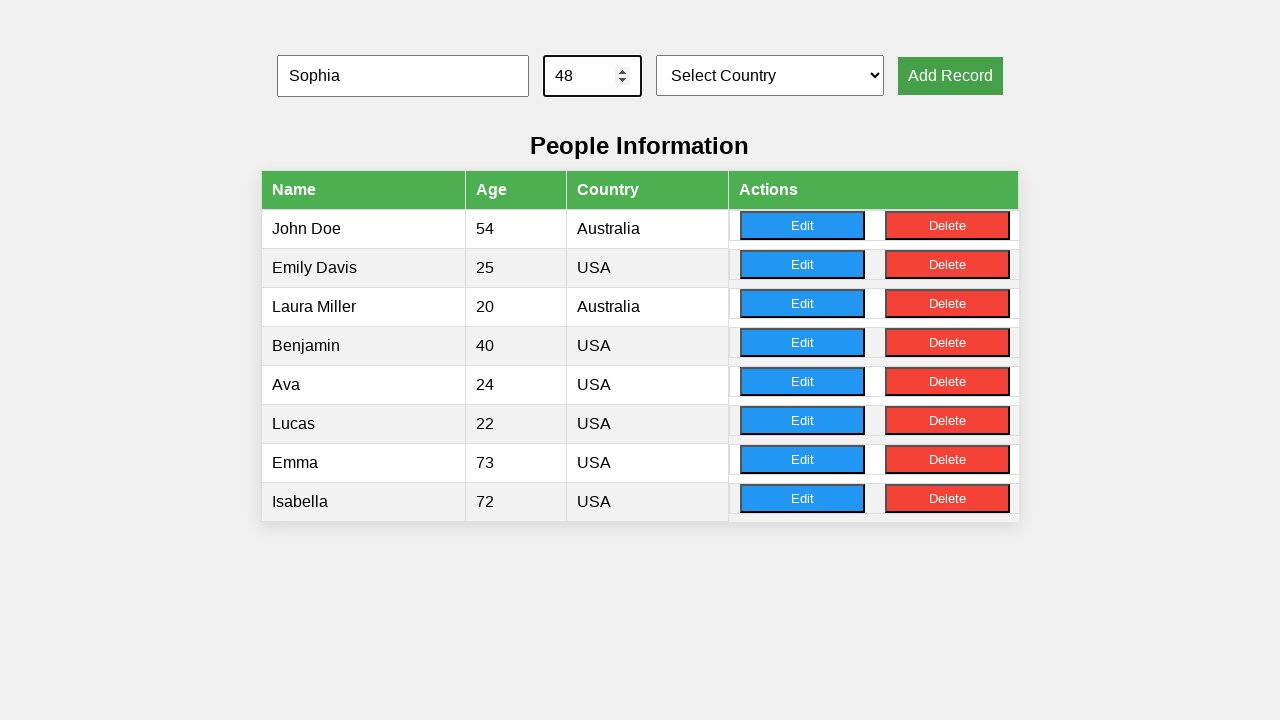

Selected 'USA' from country dropdown on #countrySelect
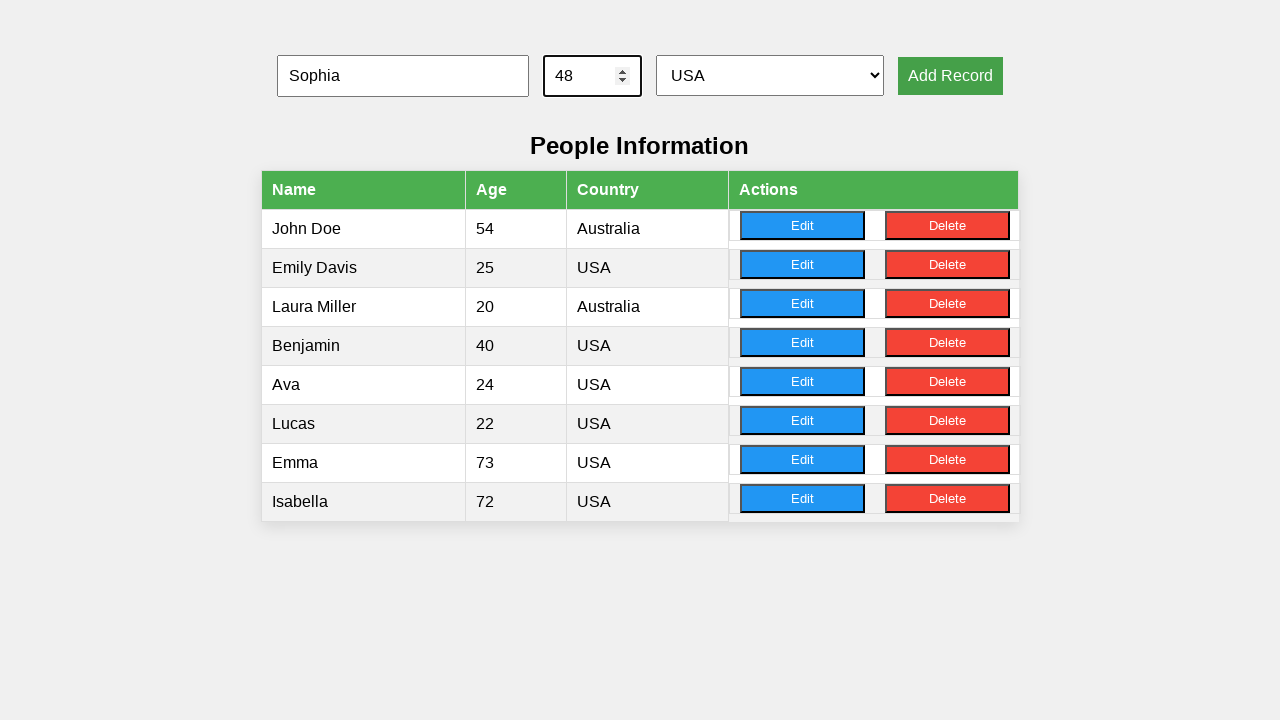

Clicked Add Record button for record 6 at (950, 76) on xpath=//button[text()='Add Record']
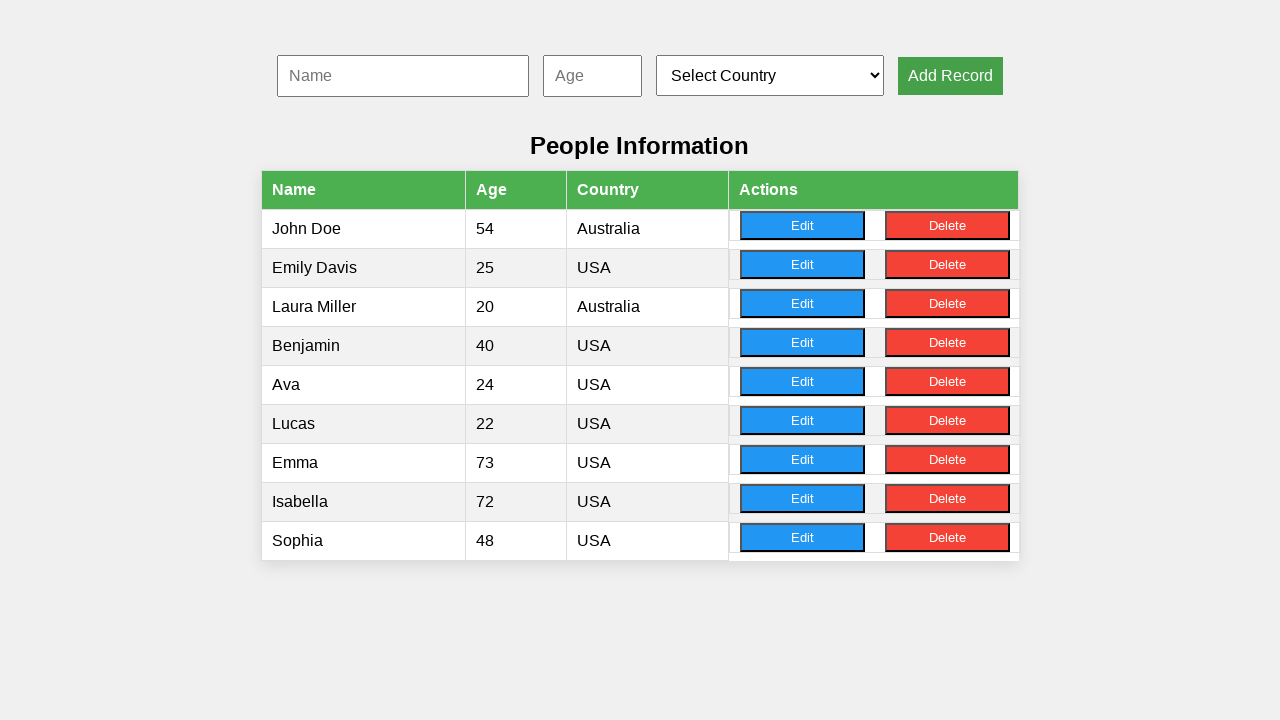

Cleared name field for next record on #nameInput
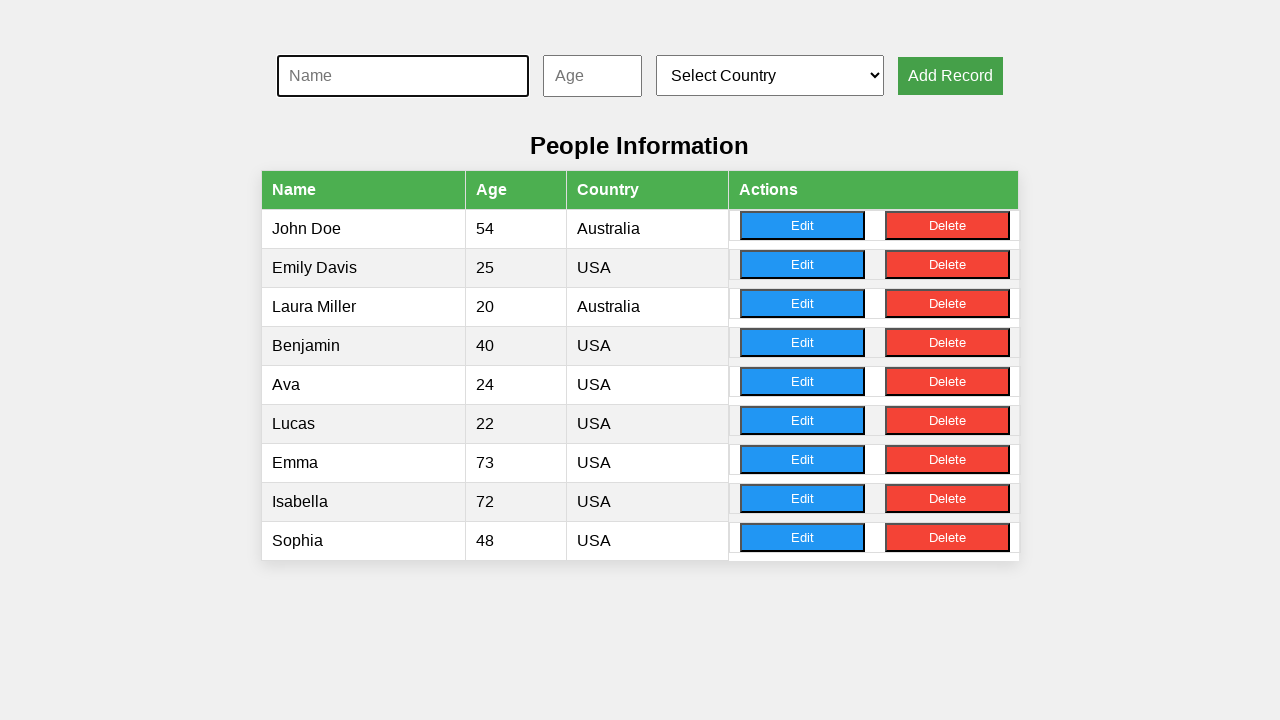

Cleared age field for next record on #ageInput
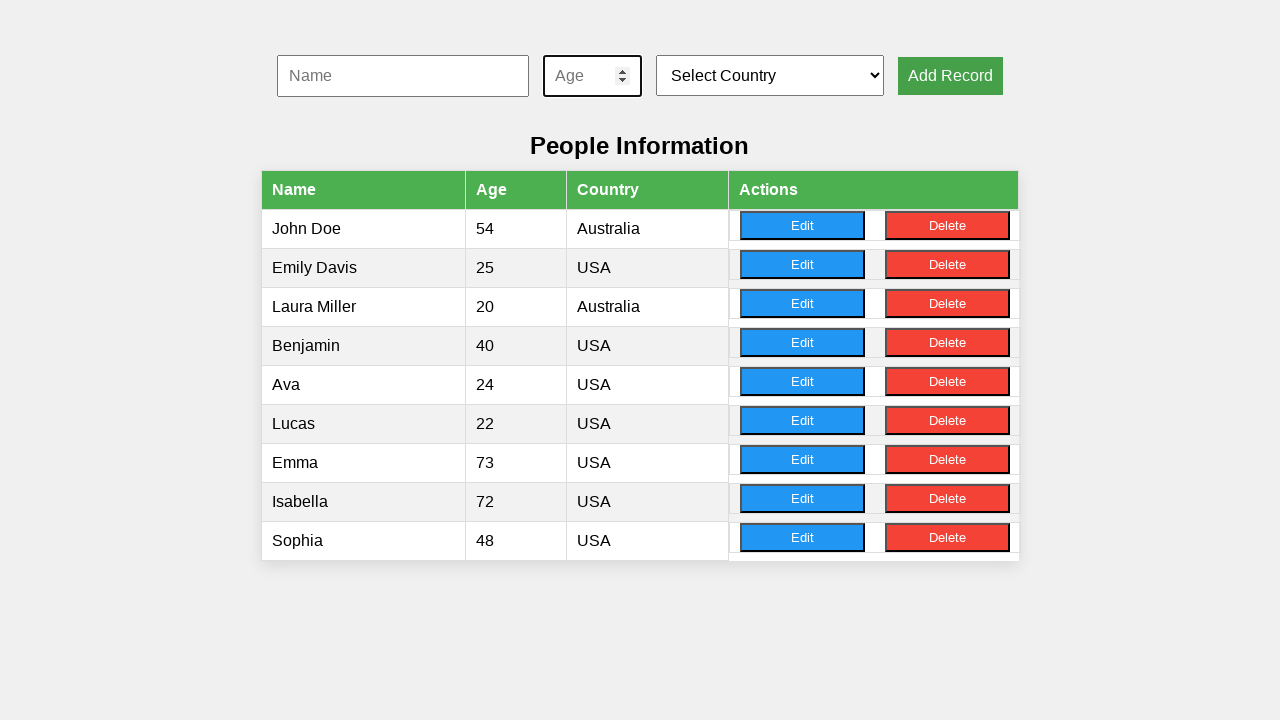

Filled name field with 'Oliver' on #nameInput
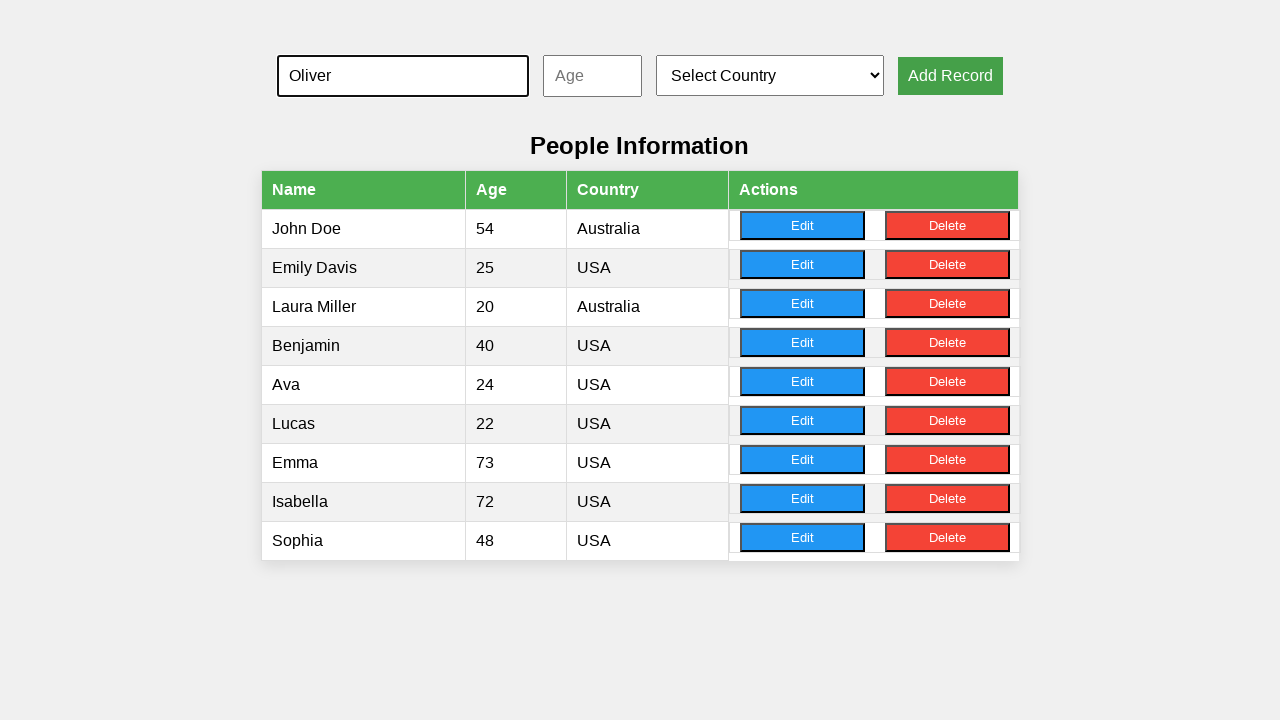

Filled age field with '62' on #ageInput
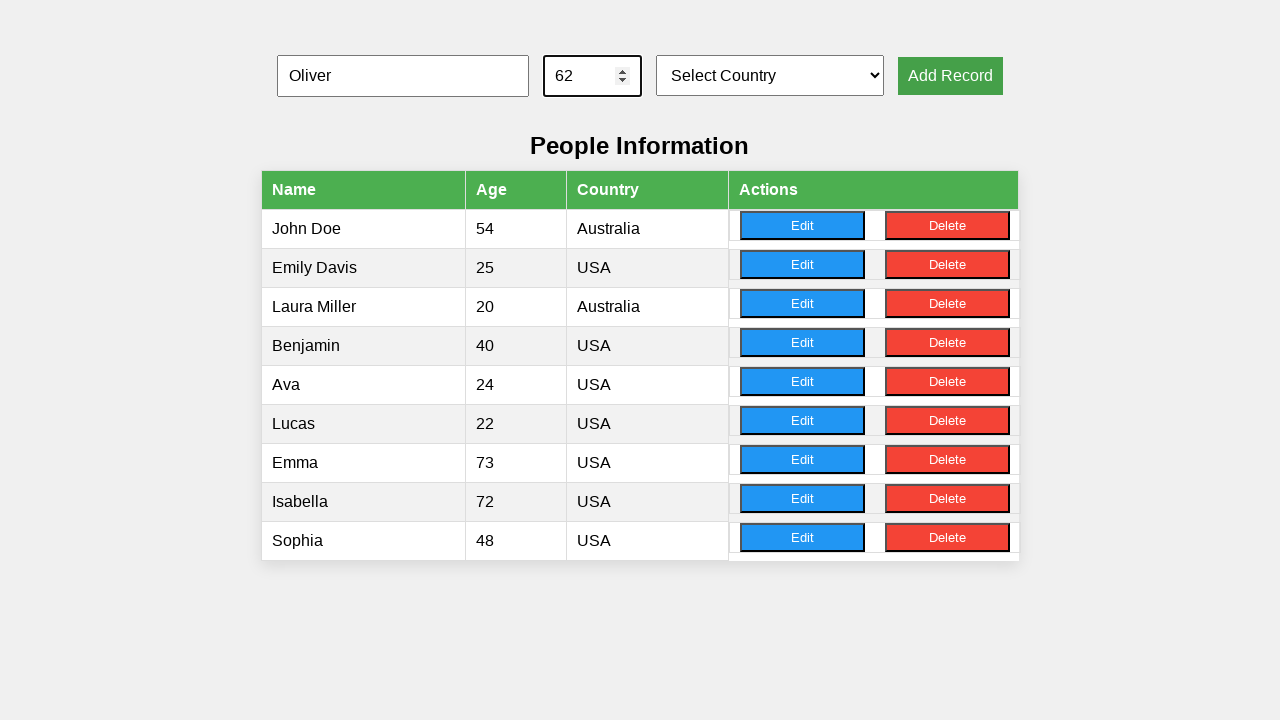

Selected 'USA' from country dropdown on #countrySelect
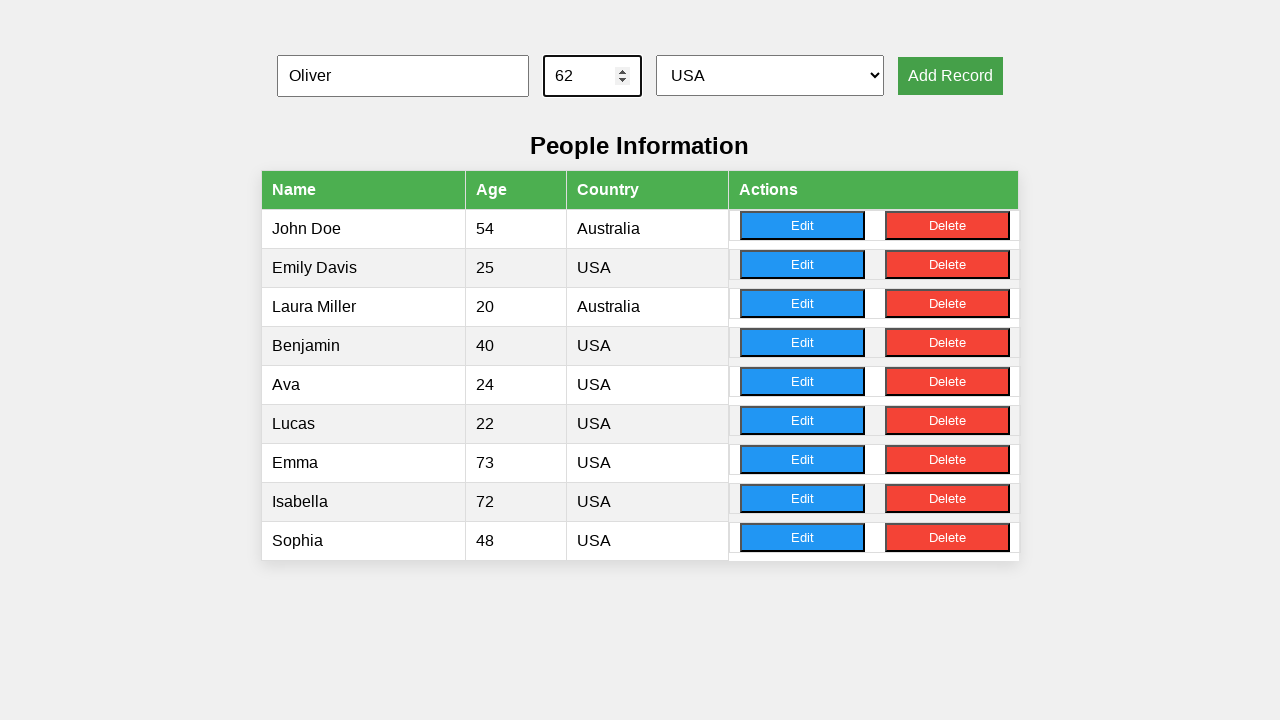

Clicked Add Record button for record 7 at (950, 76) on xpath=//button[text()='Add Record']
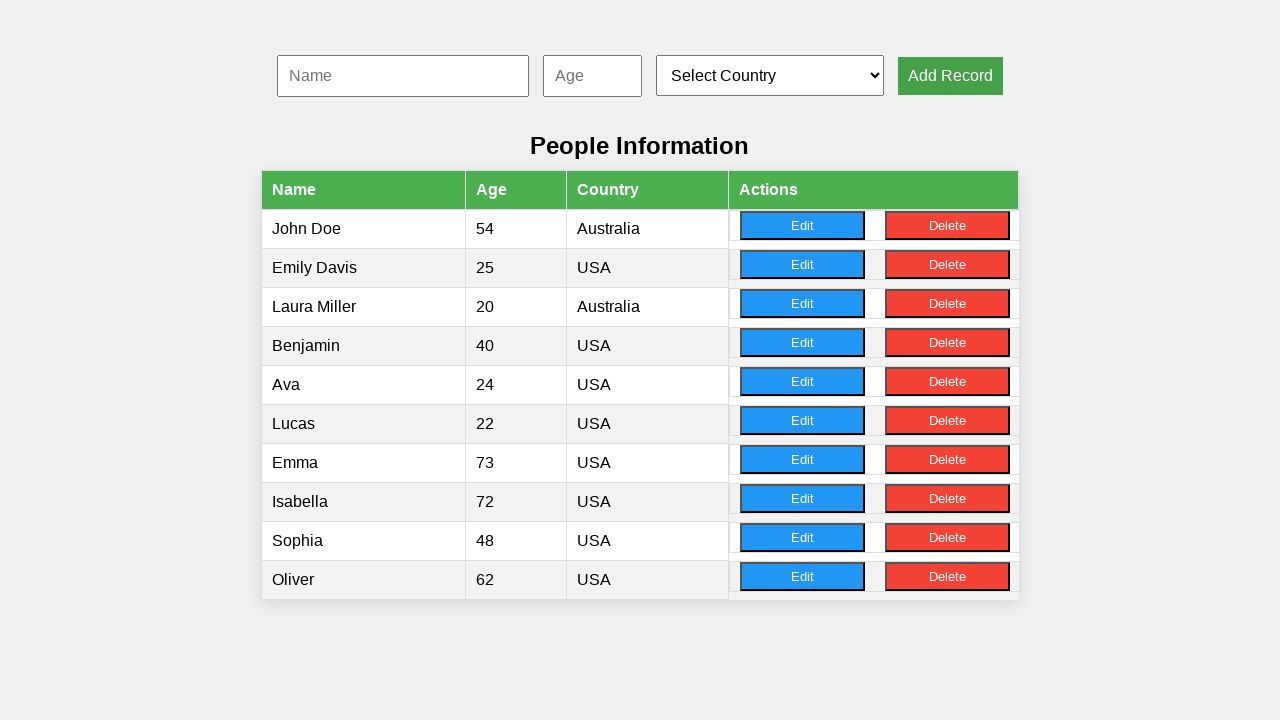

Cleared name field for next record on #nameInput
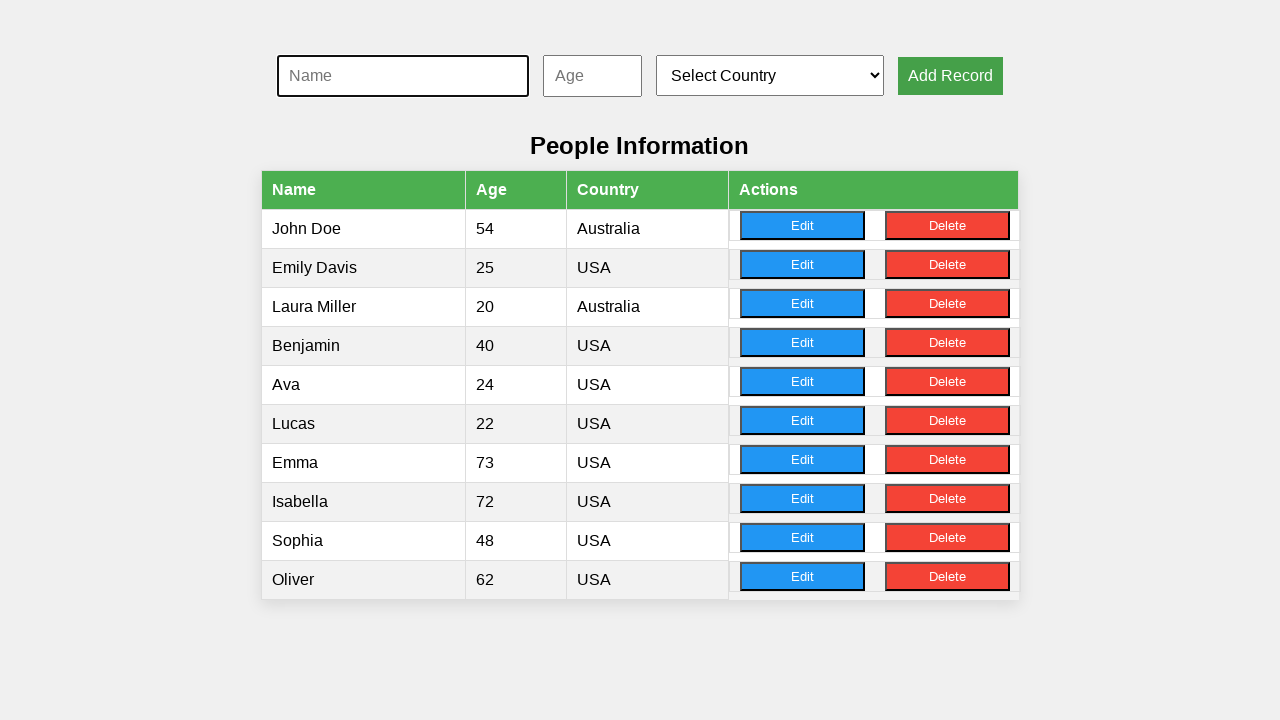

Cleared age field for next record on #ageInput
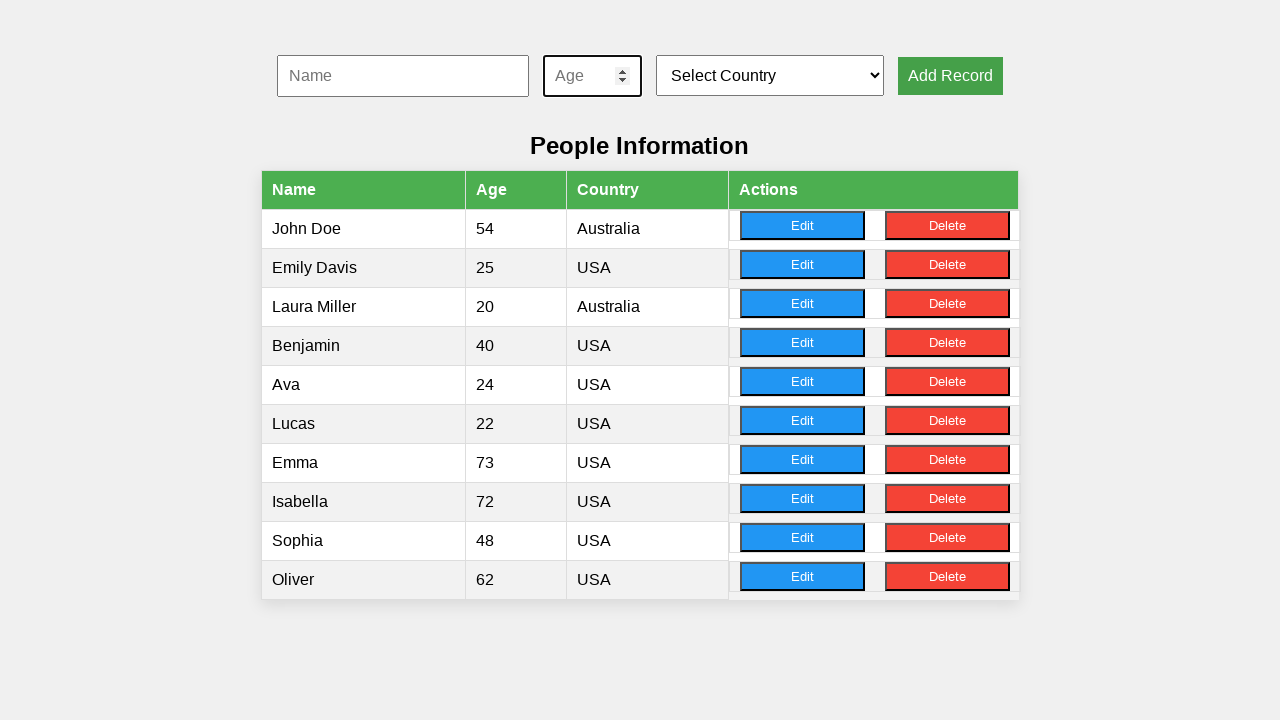

Filled name field with 'William' on #nameInput
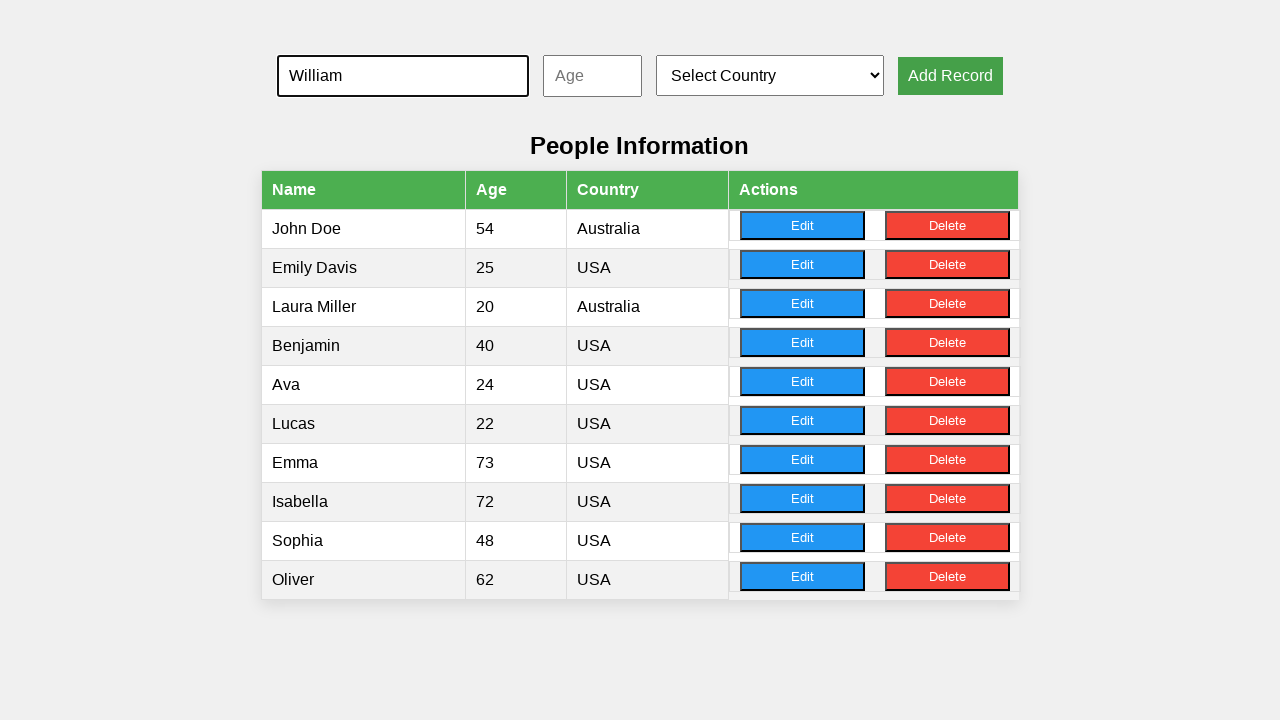

Filled age field with '62' on #ageInput
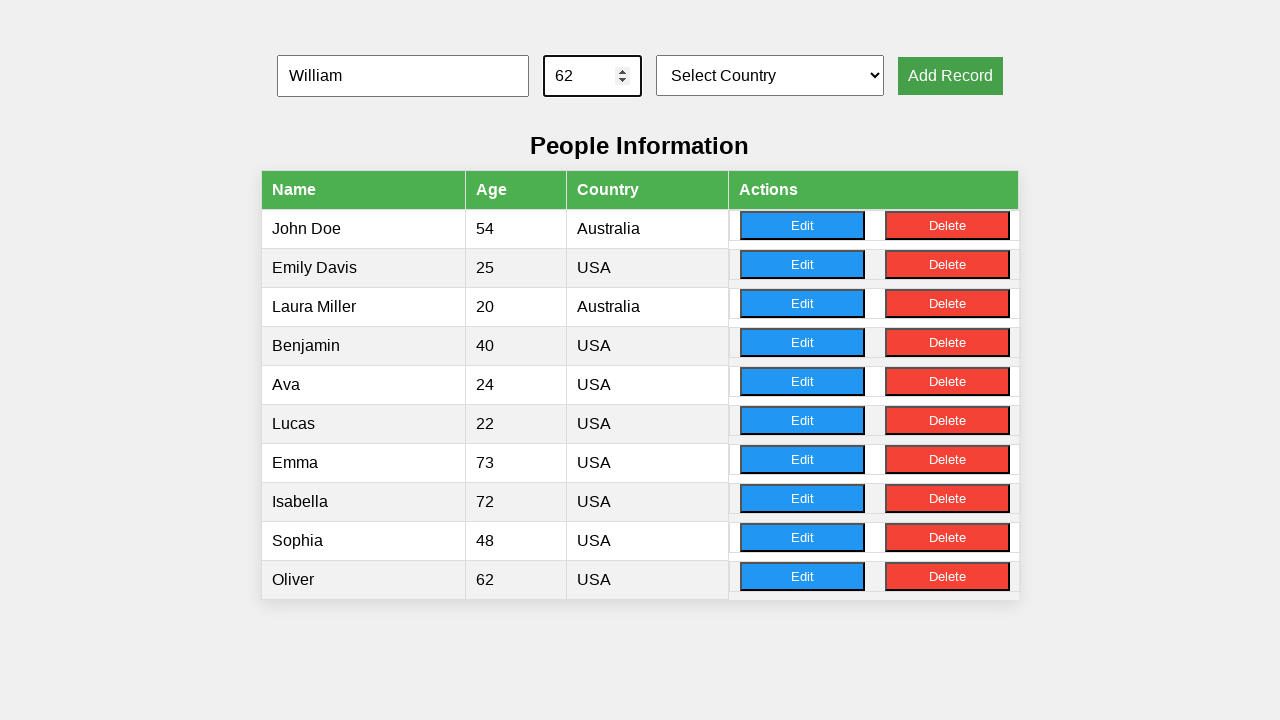

Selected 'USA' from country dropdown on #countrySelect
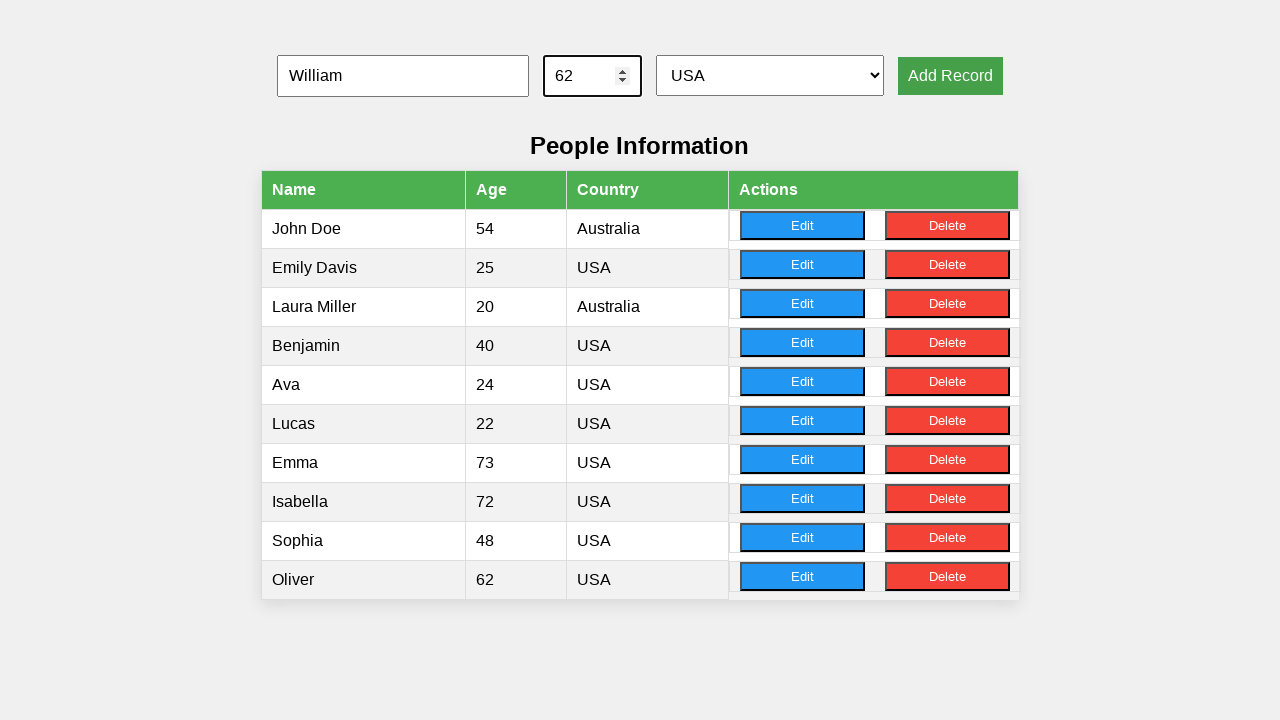

Clicked Add Record button for record 8 at (950, 76) on xpath=//button[text()='Add Record']
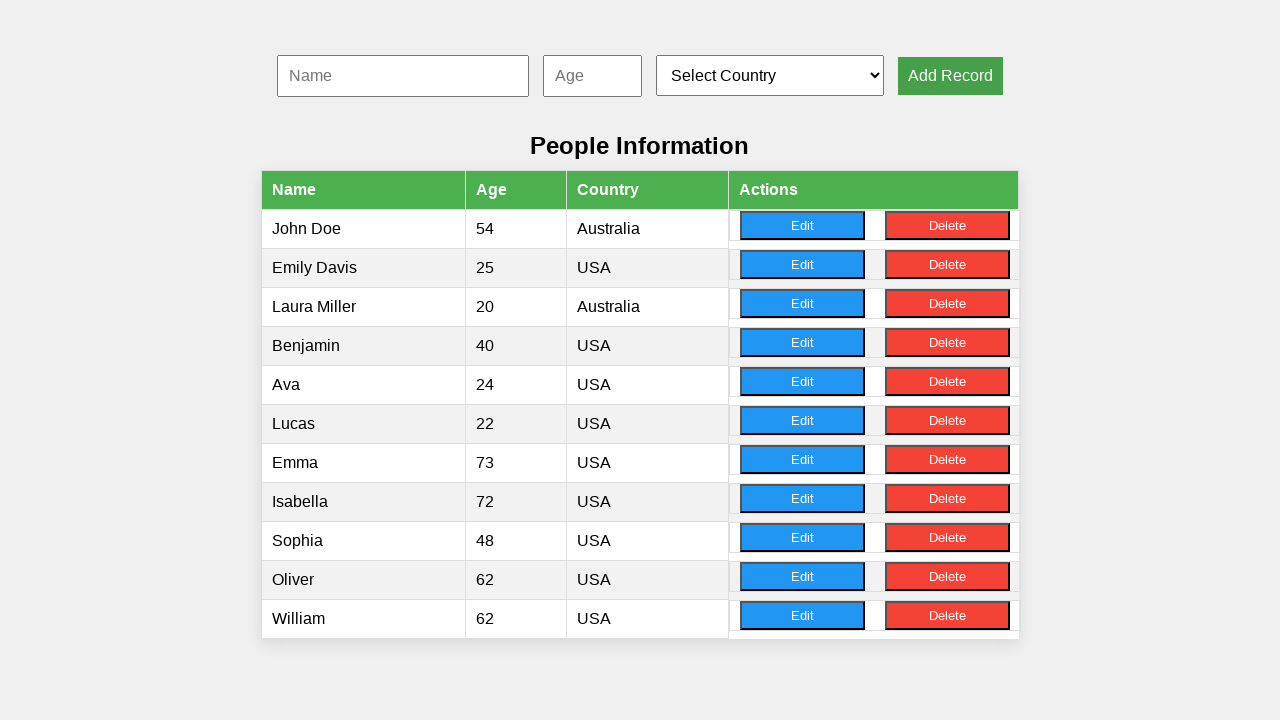

Cleared name field for next record on #nameInput
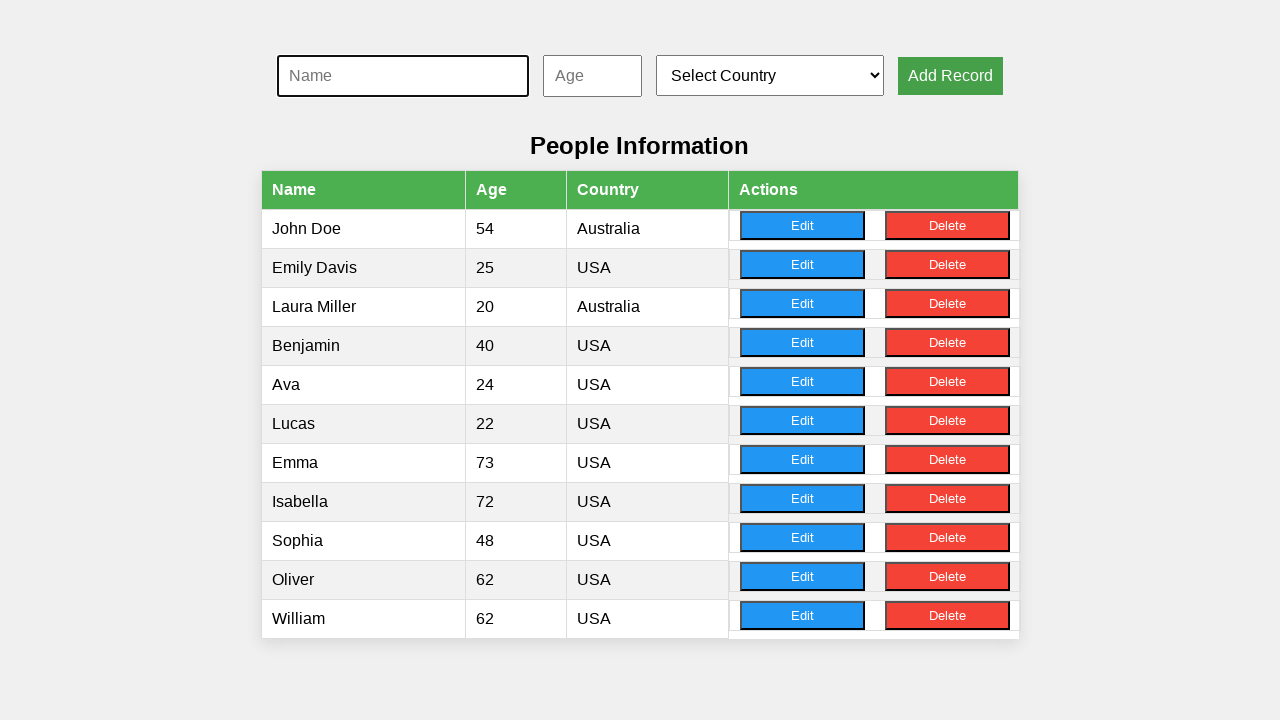

Cleared age field for next record on #ageInput
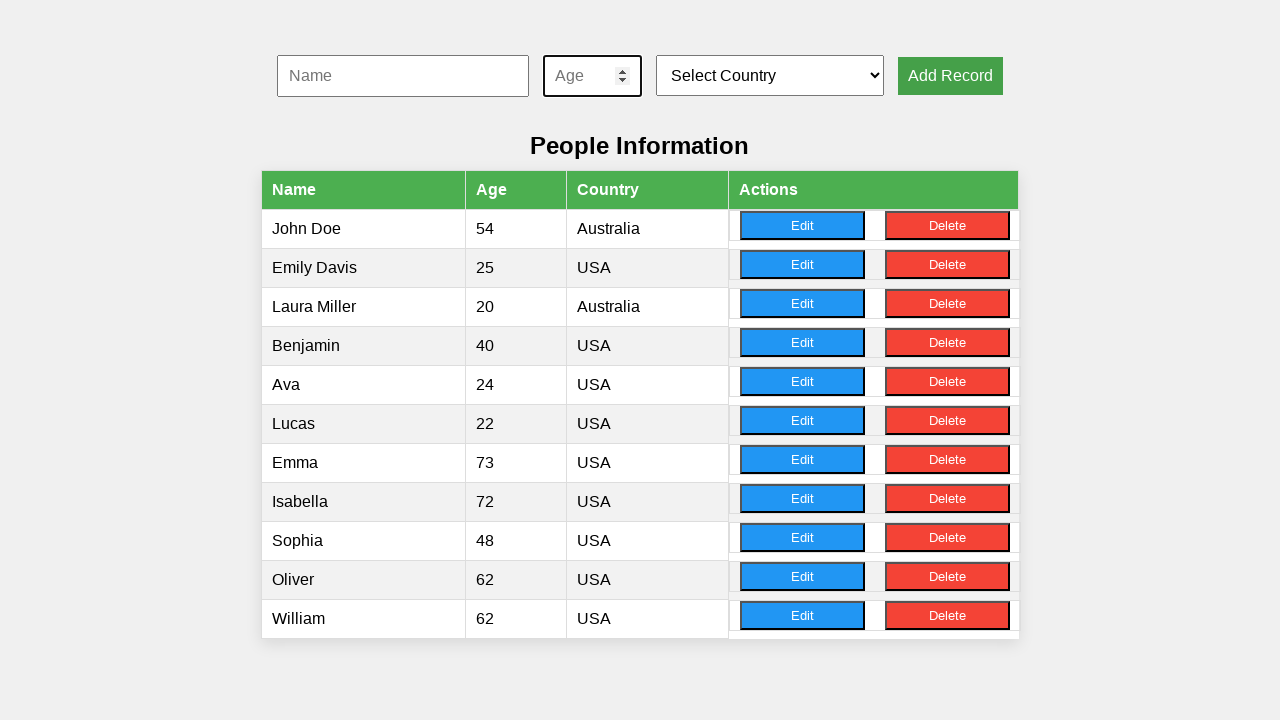

Filled name field with 'James' on #nameInput
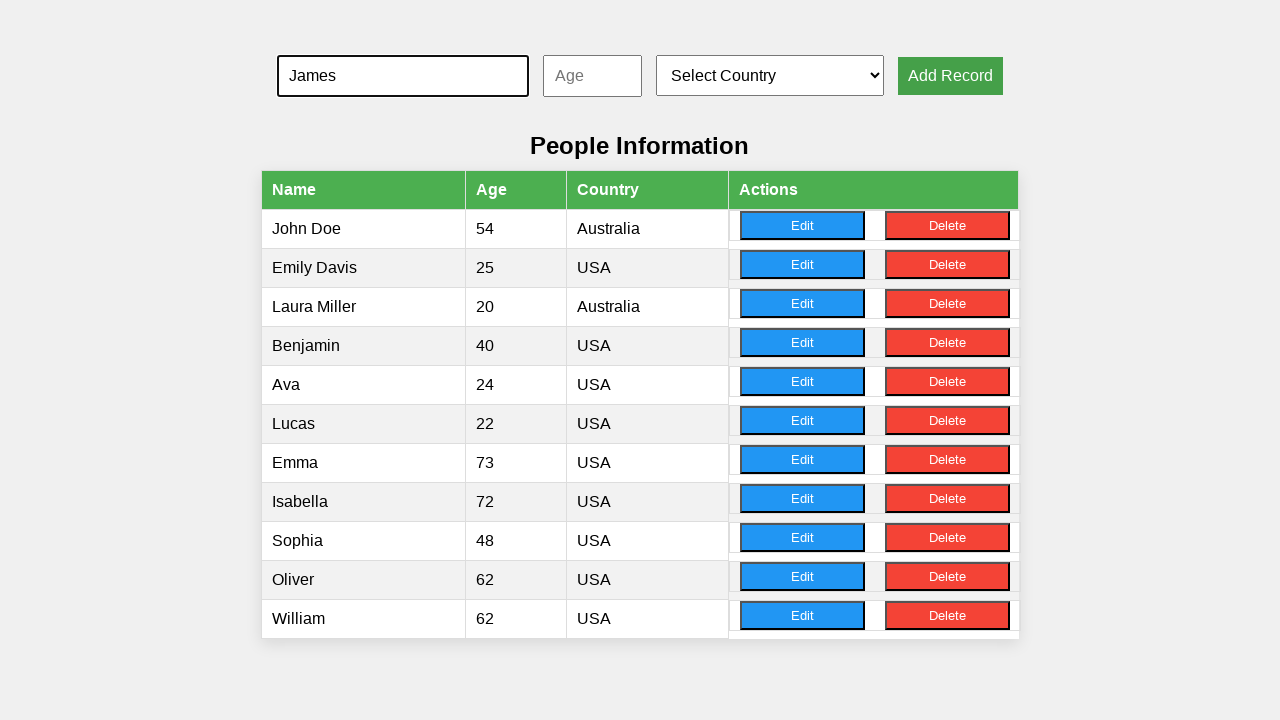

Filled age field with '50' on #ageInput
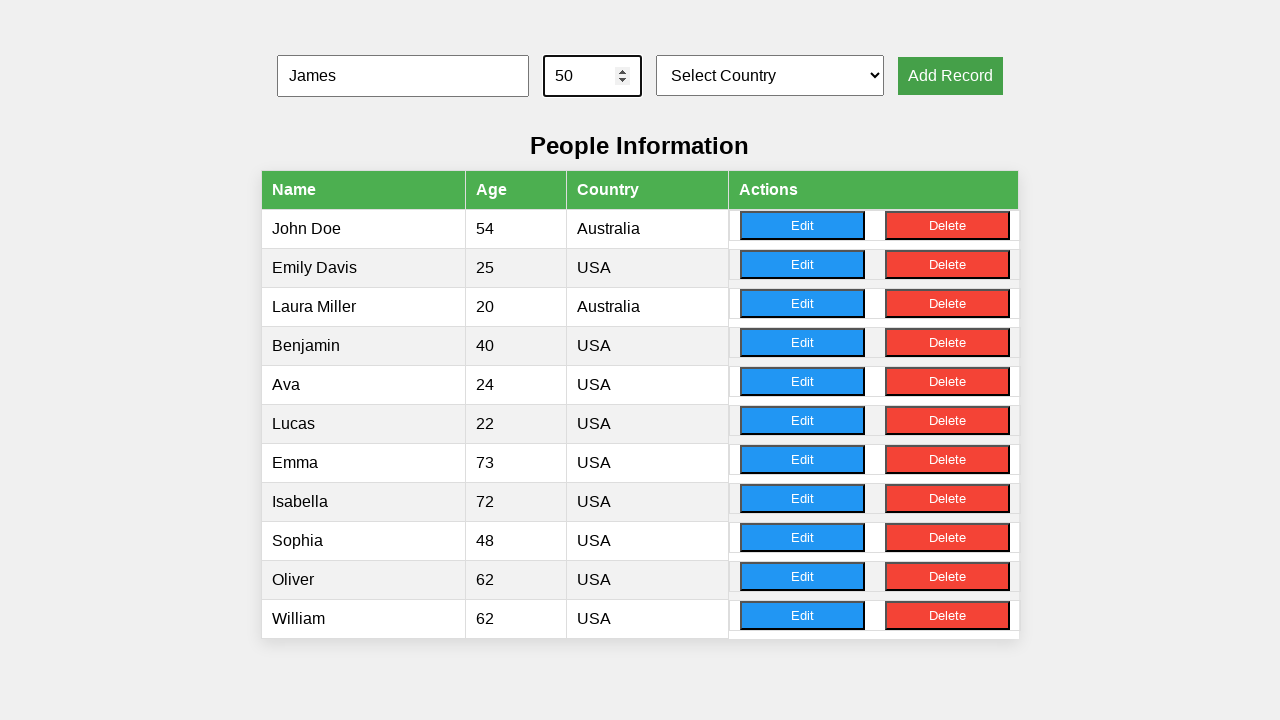

Selected 'USA' from country dropdown on #countrySelect
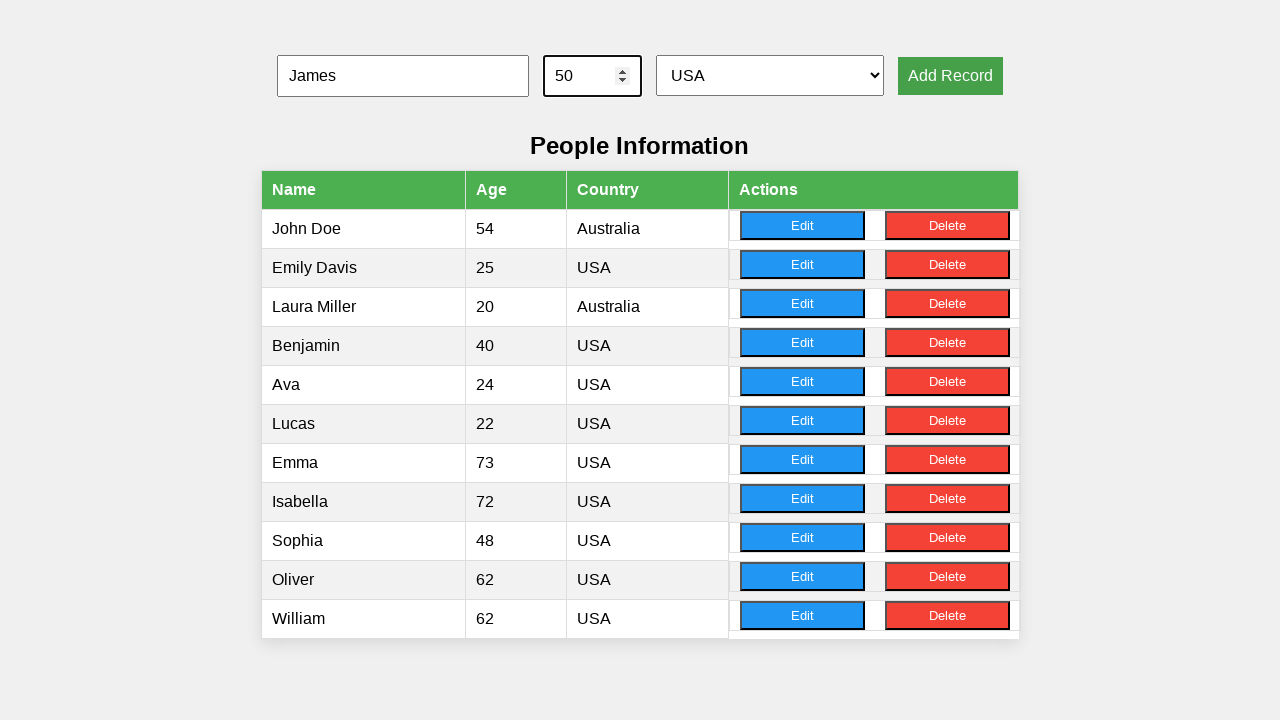

Clicked Add Record button for record 9 at (950, 76) on xpath=//button[text()='Add Record']
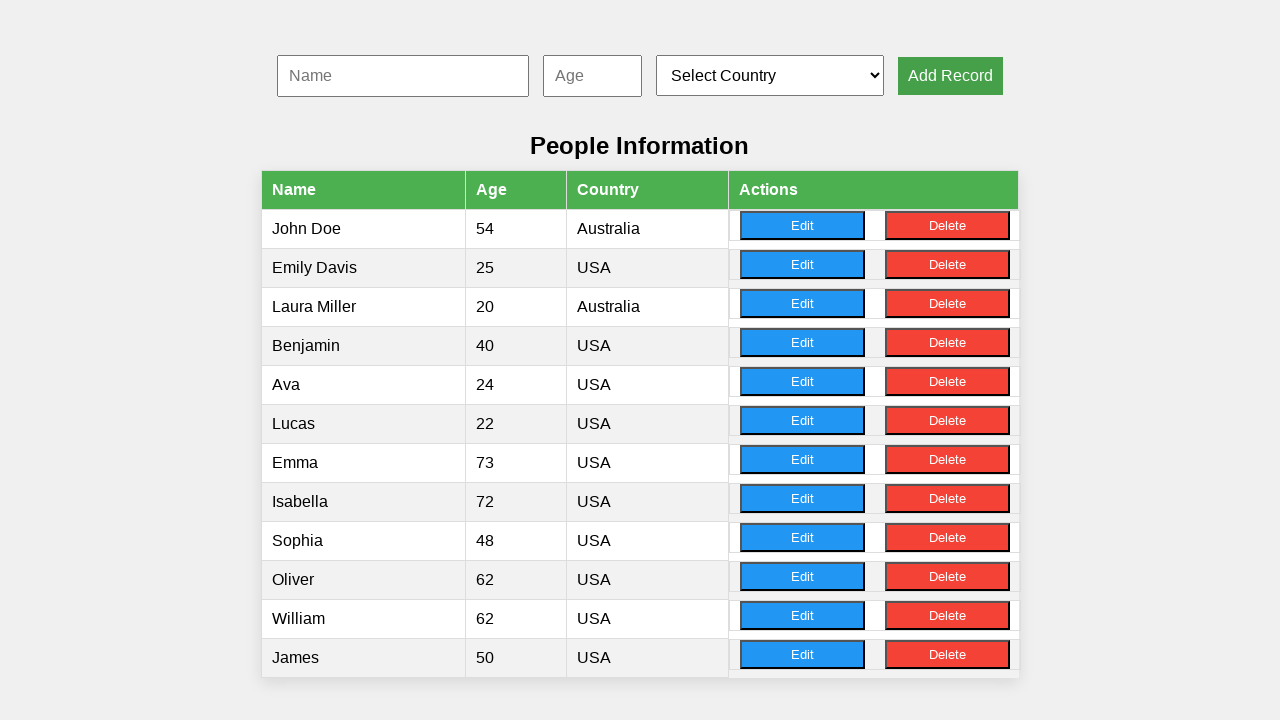

Cleared name field for next record on #nameInput
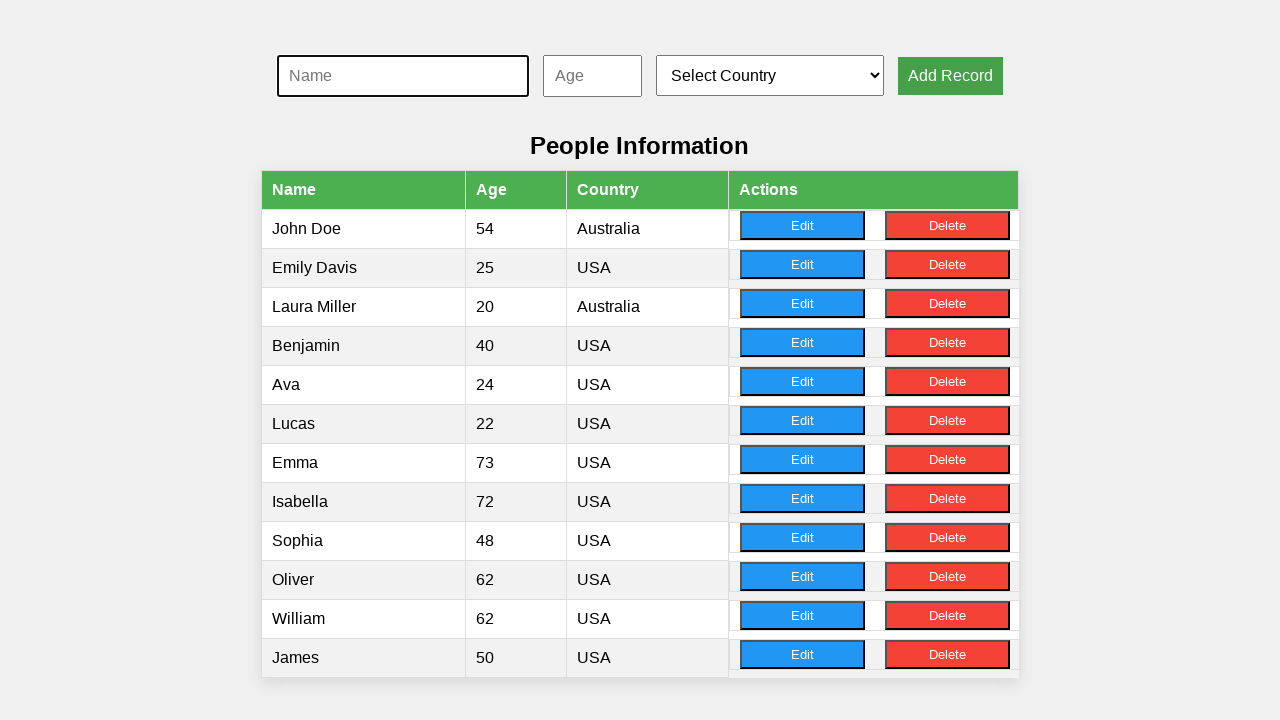

Cleared age field for next record on #ageInput
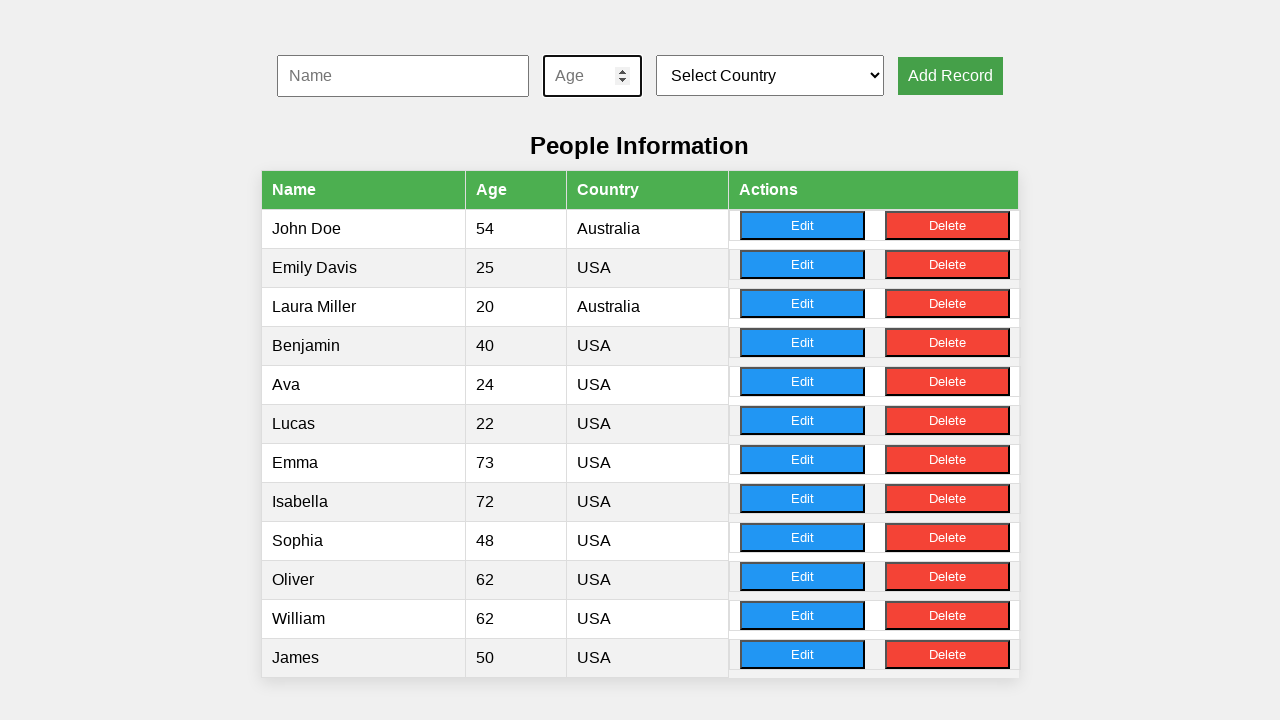

Filled name field with 'Mia' on #nameInput
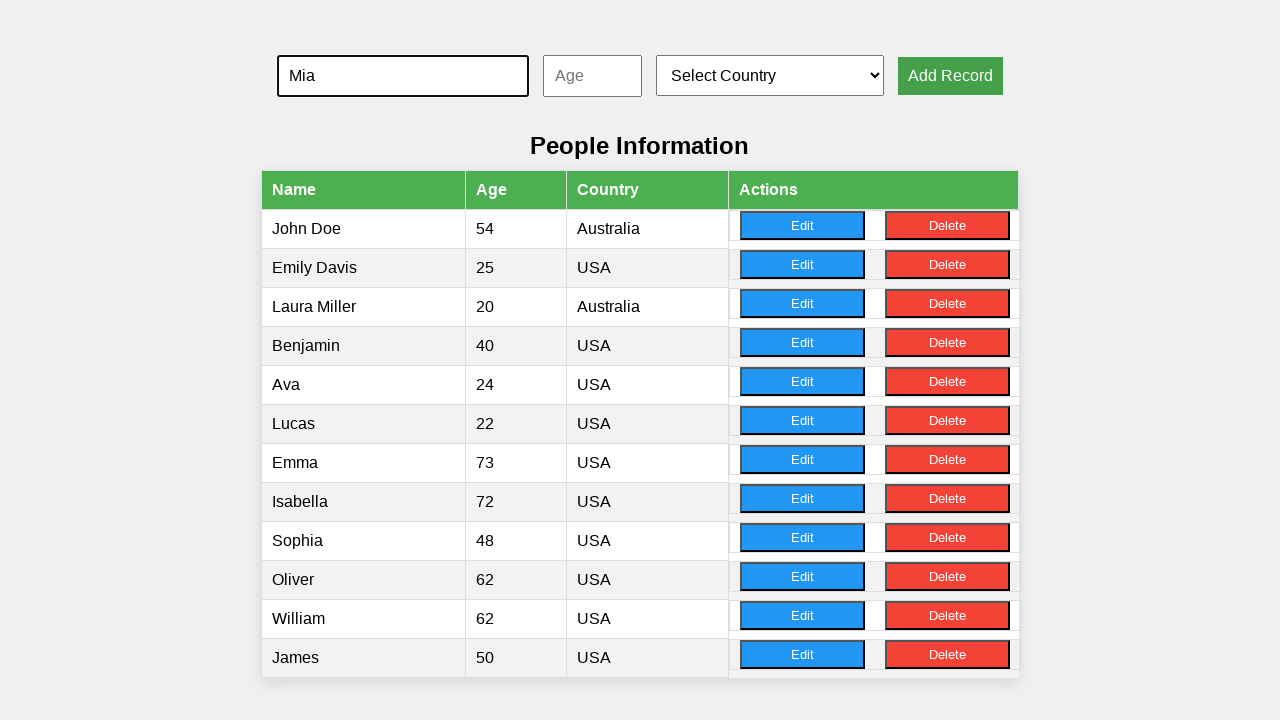

Filled age field with '71' on #ageInput
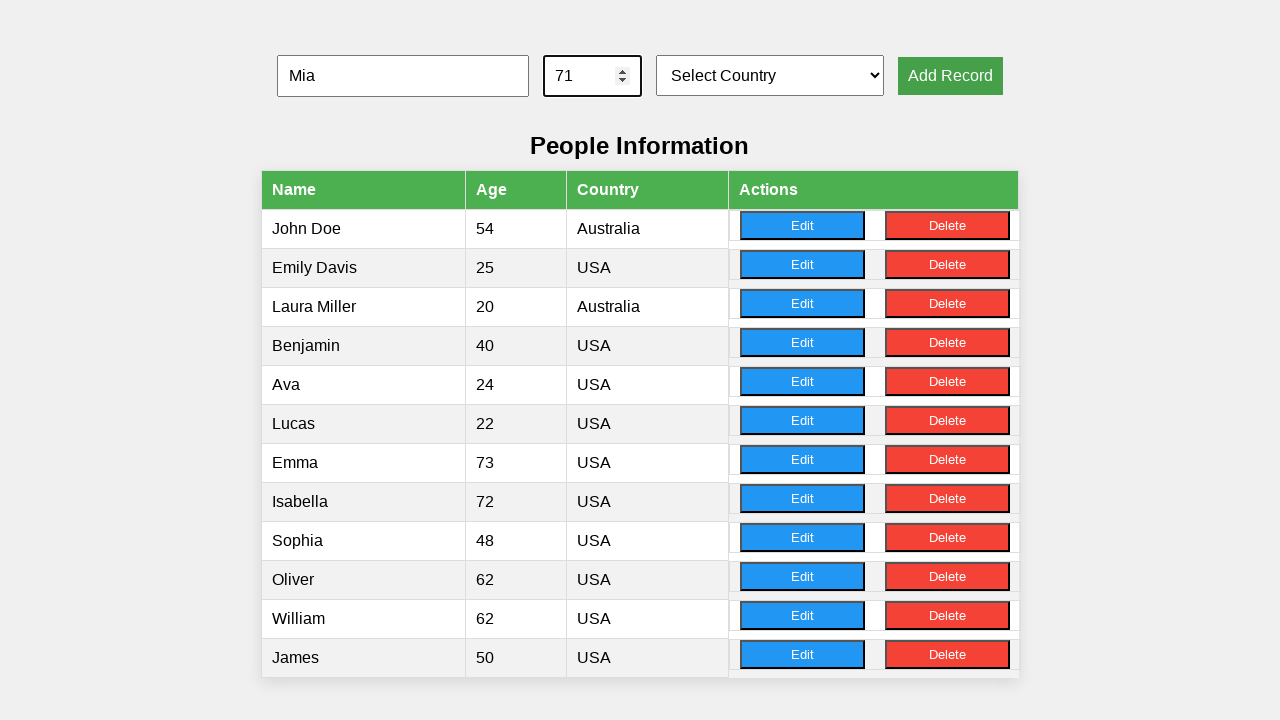

Selected 'USA' from country dropdown on #countrySelect
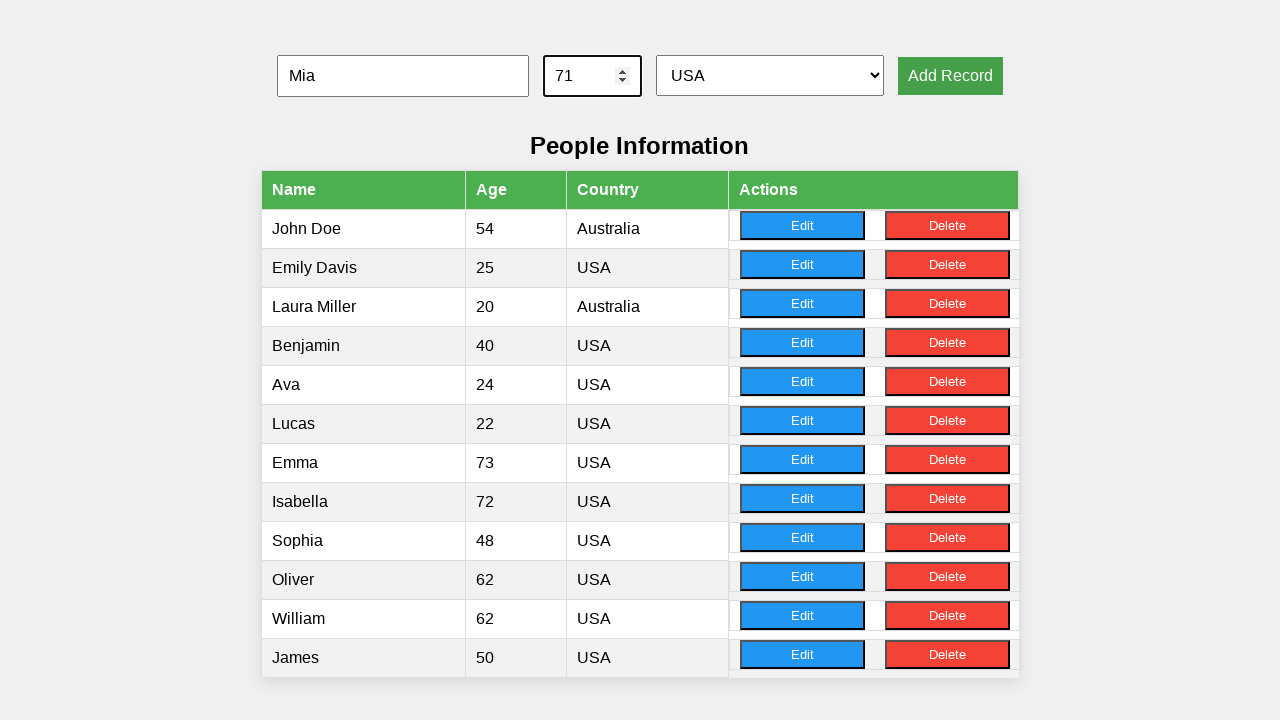

Clicked Add Record button for record 10 at (950, 76) on xpath=//button[text()='Add Record']
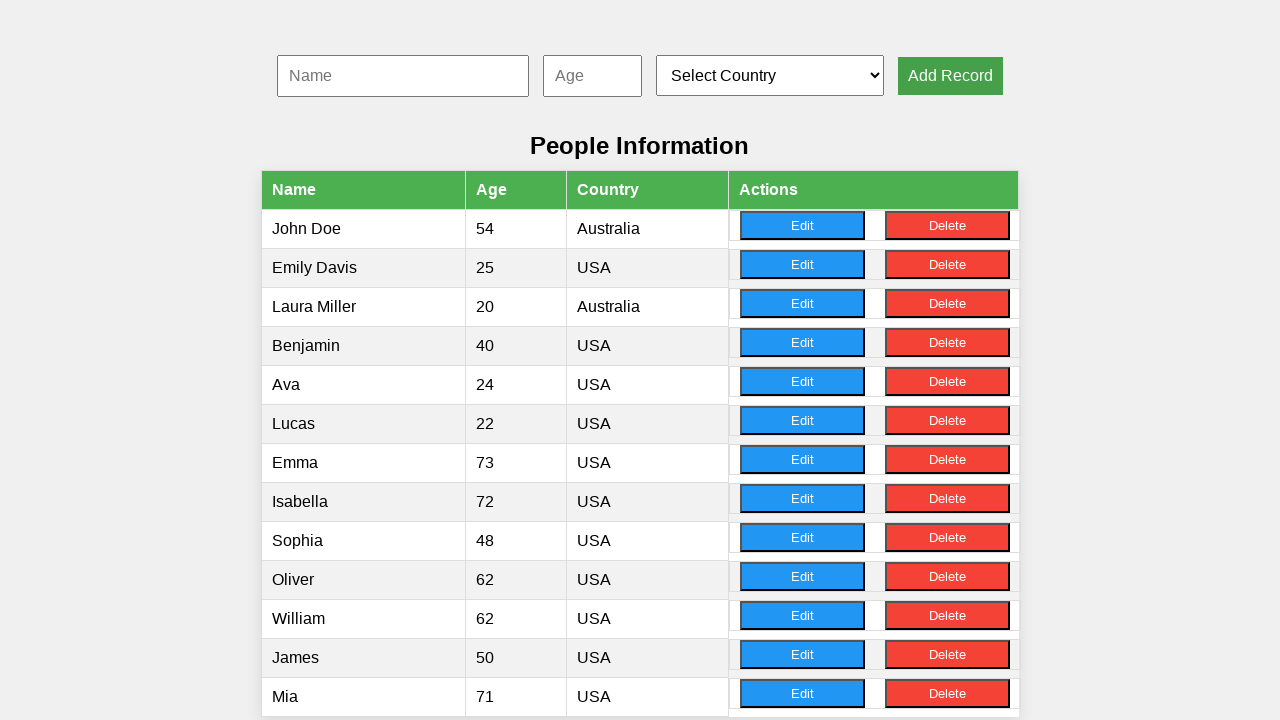

Cleared name field for next record on #nameInput
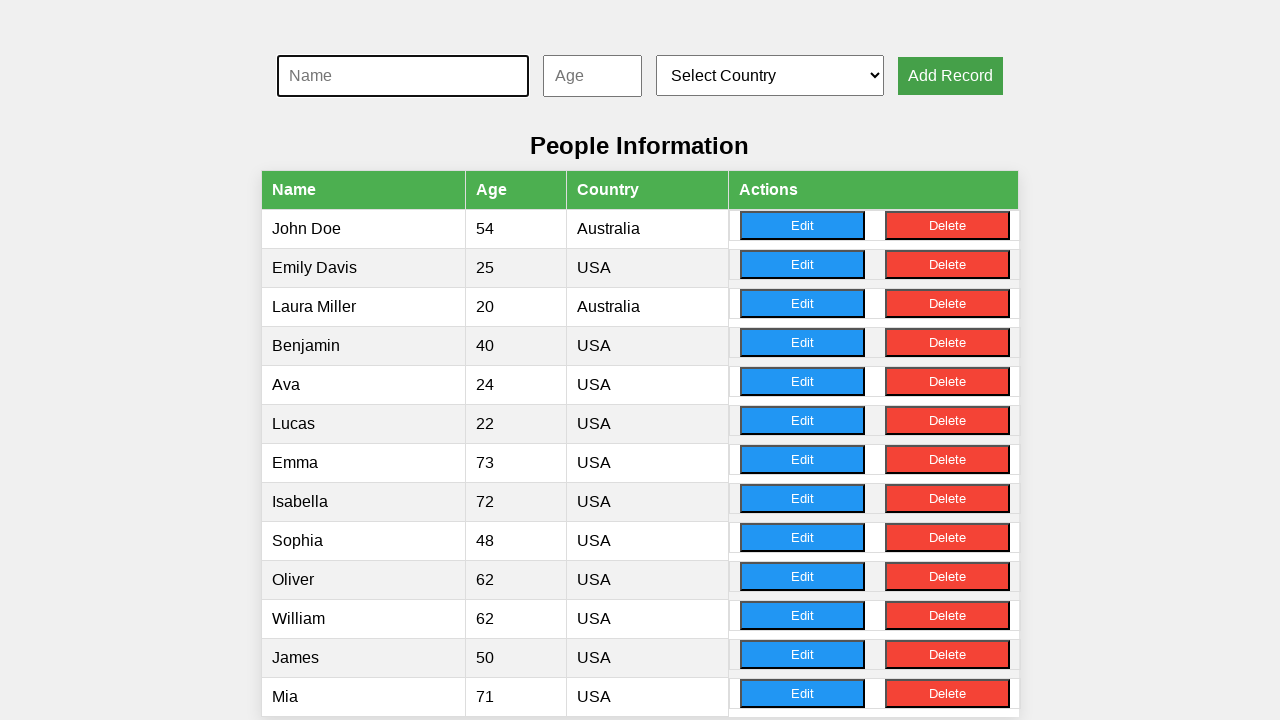

Cleared age field for next record on #ageInput
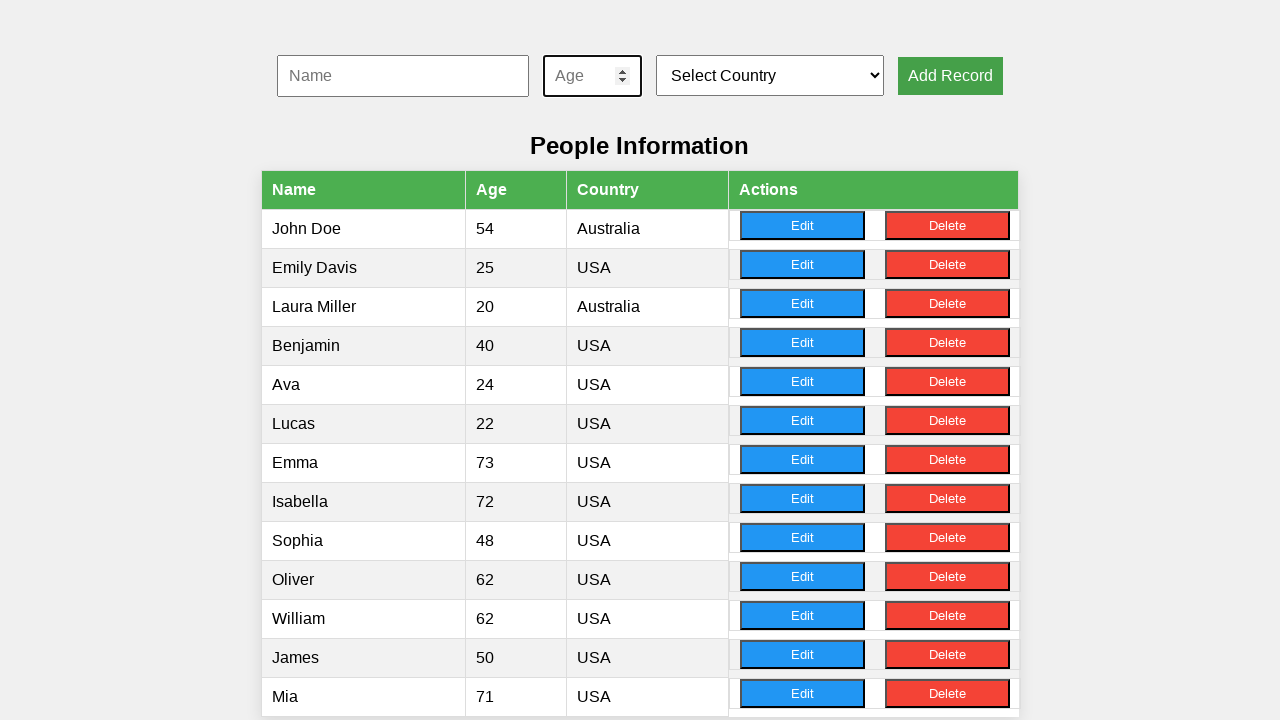

Table body loaded with rows
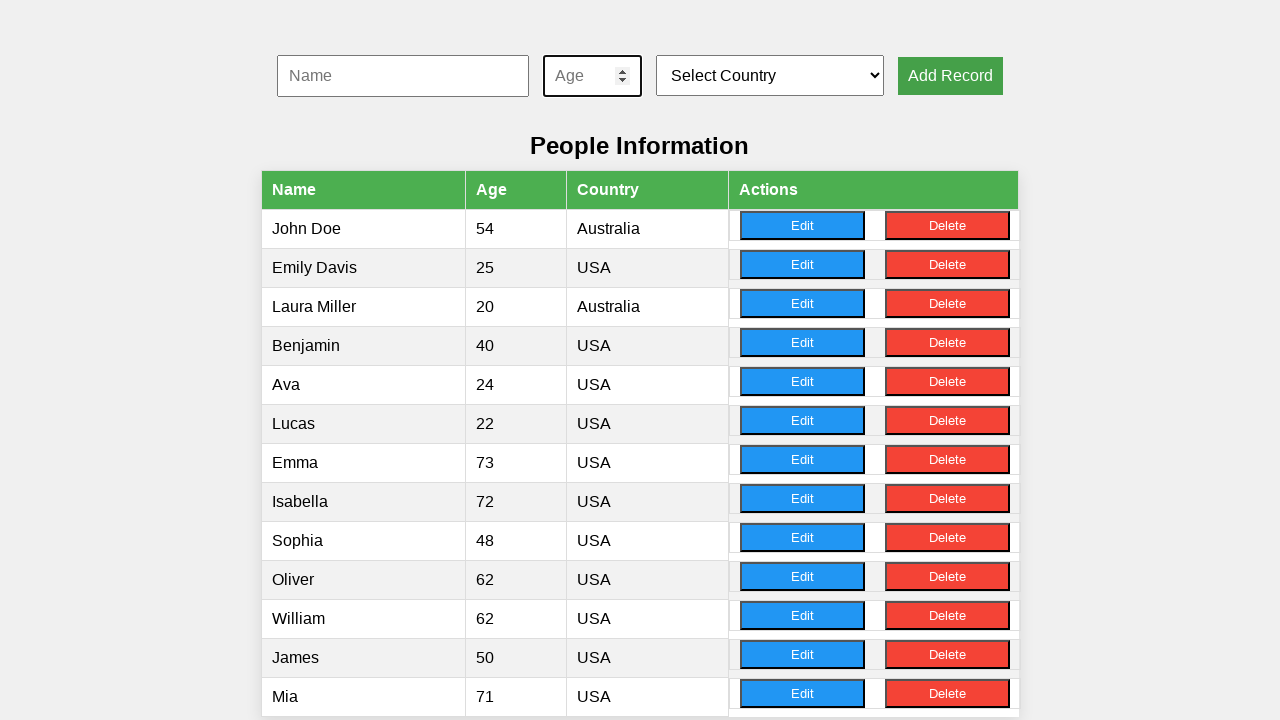

Located all table rows
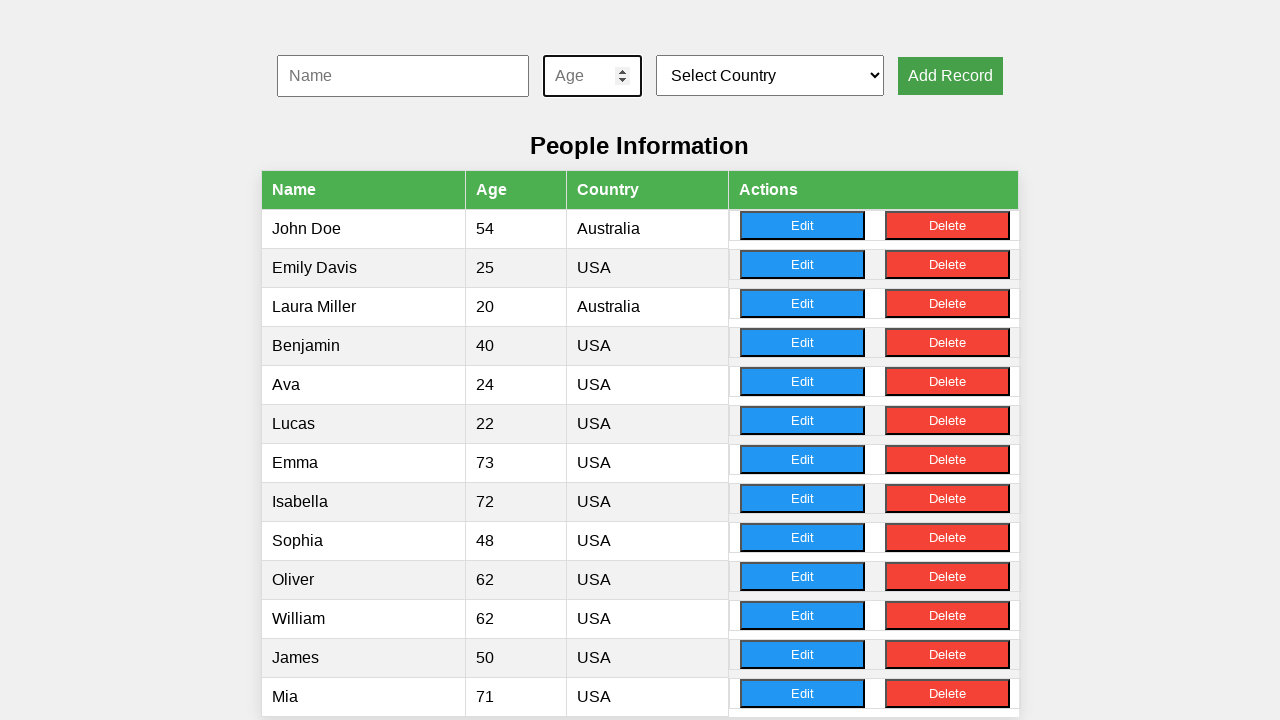

Verified that table contains at least 10 rows (found 13 rows)
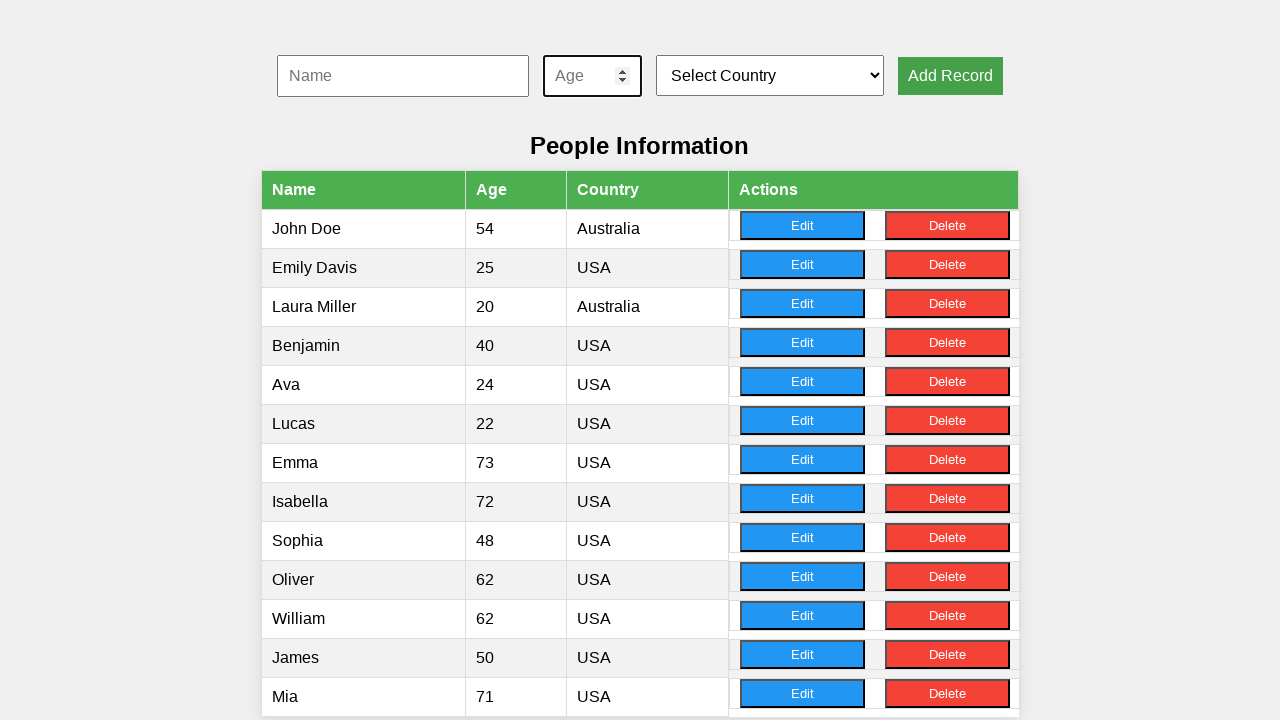

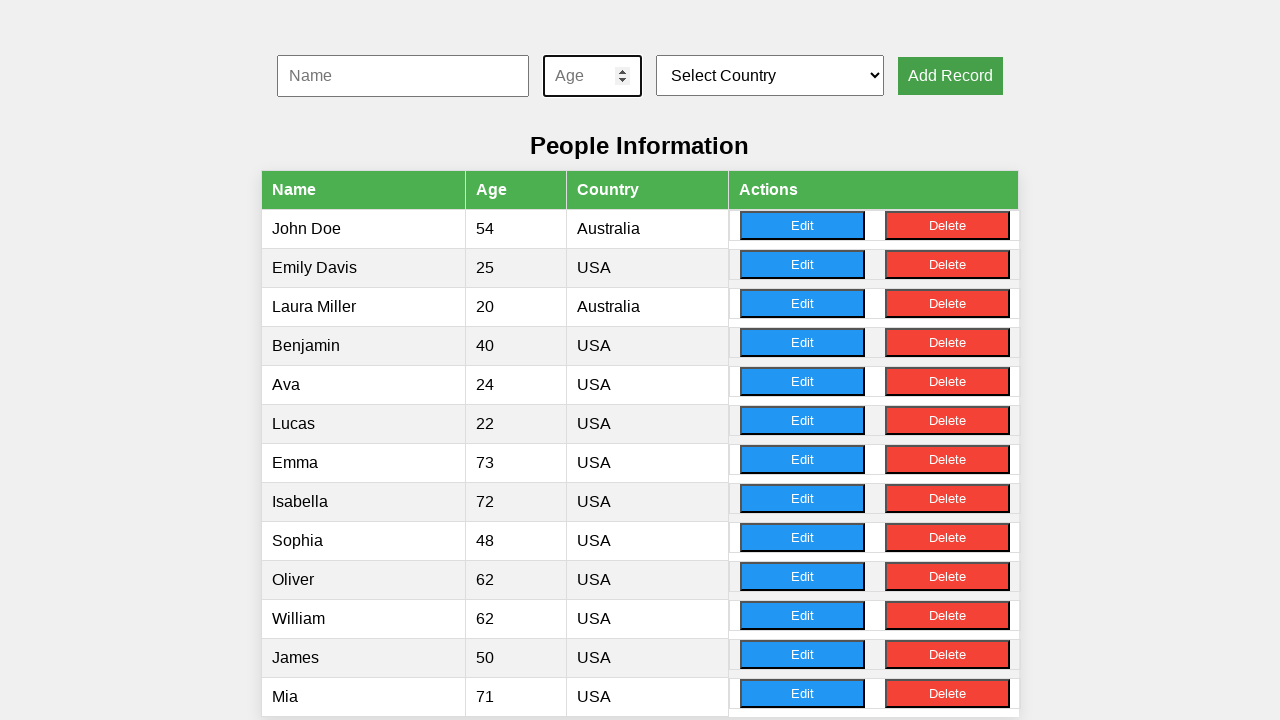